Tests slider control by moving it 55 steps to the right using arrow key presses.

Starting URL: https://demoqa.com/slider

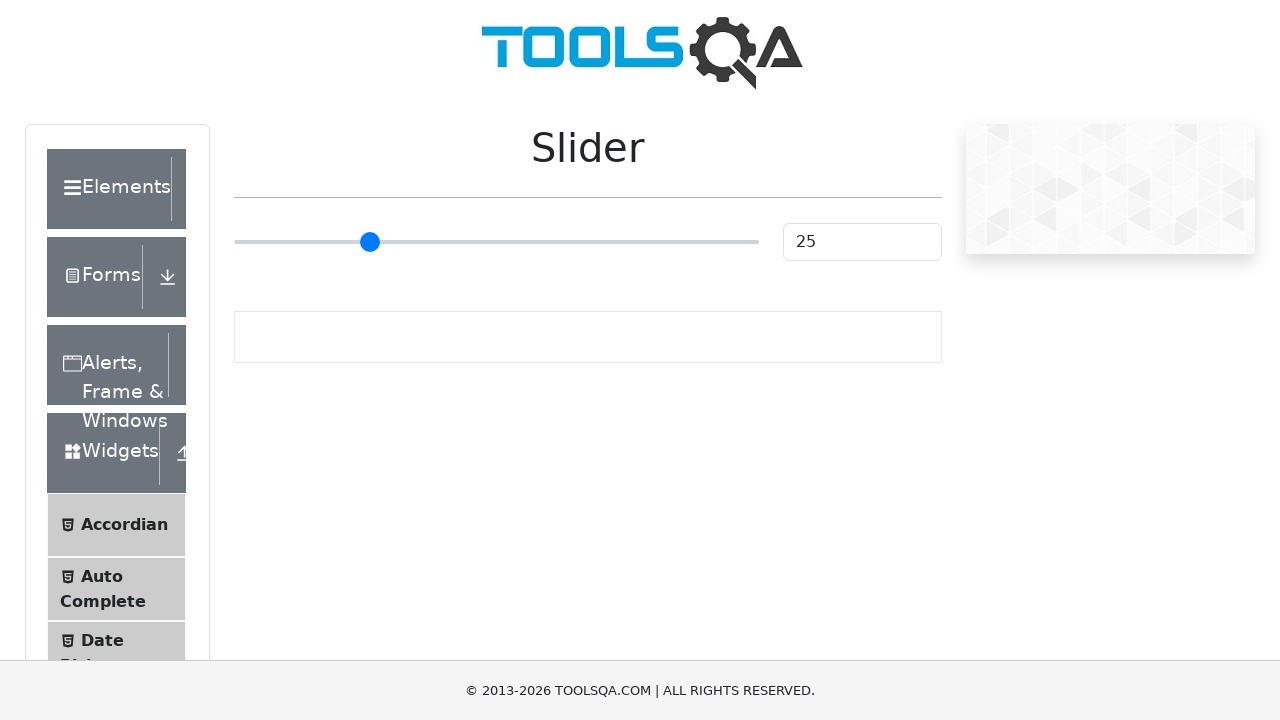

Navigated to https://demoqa.com/slider
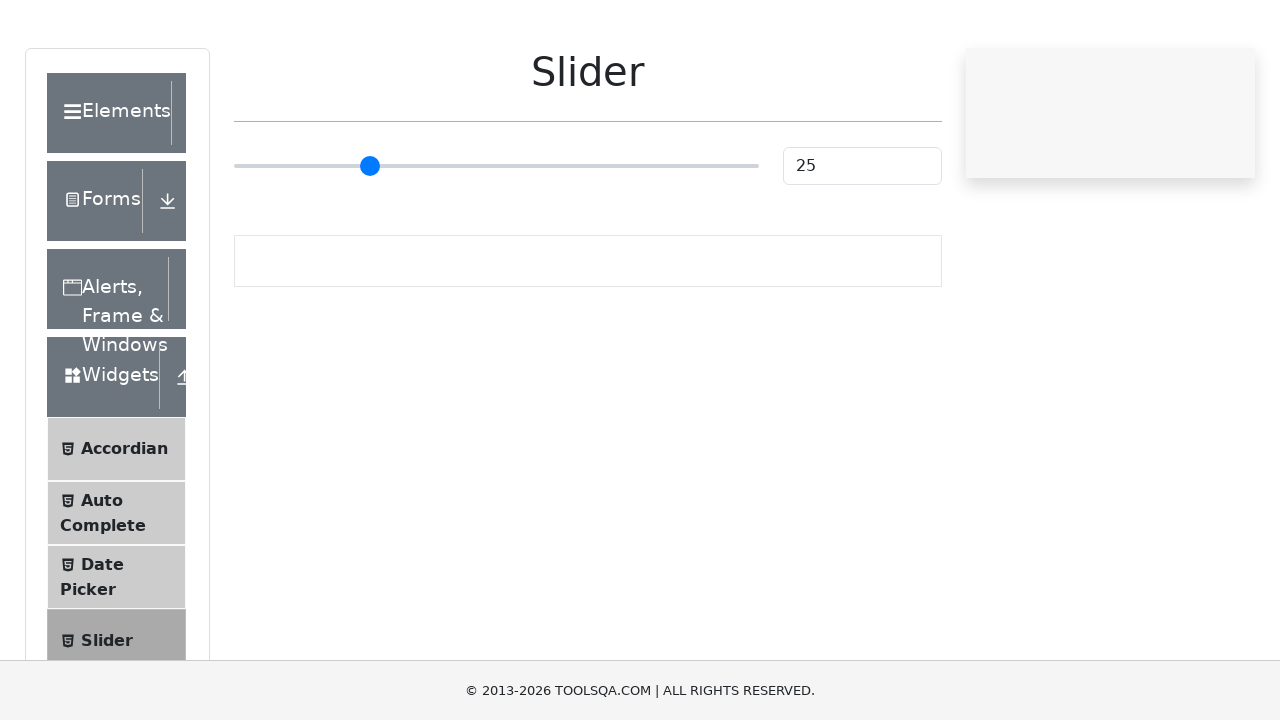

Located slider element
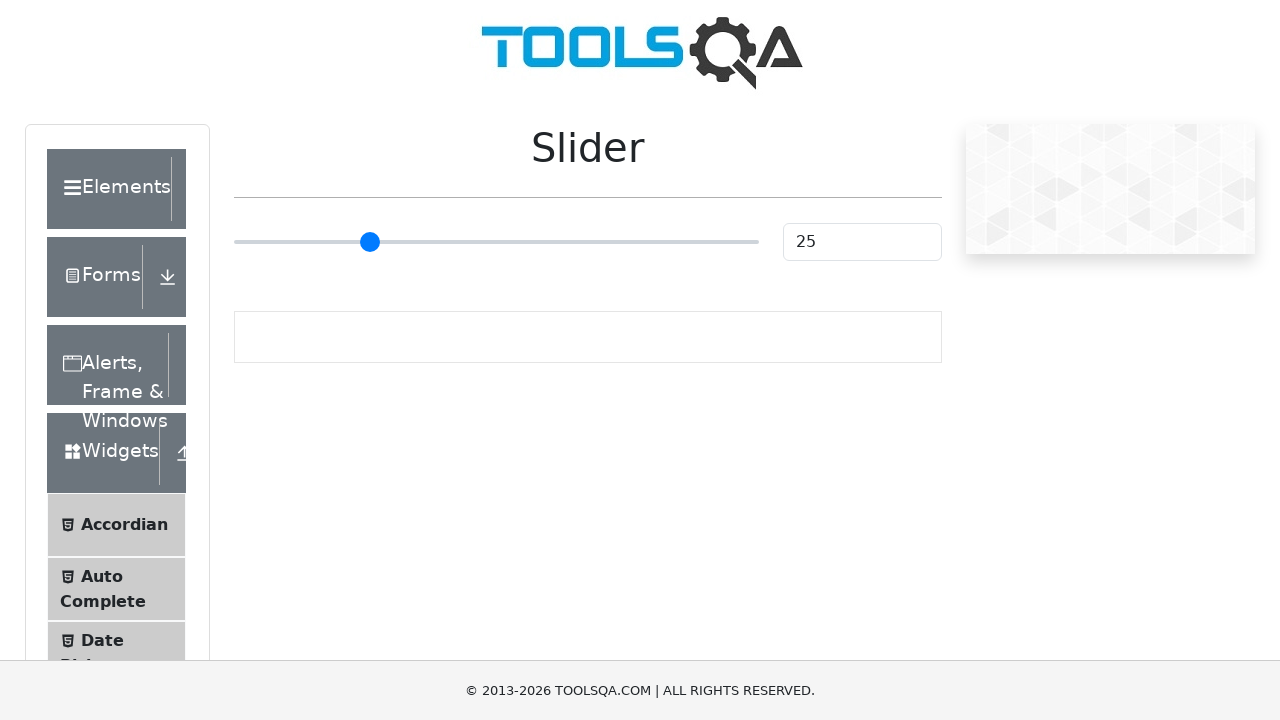

Pressed ArrowRight on slider (press 1/55) on input[type='range']
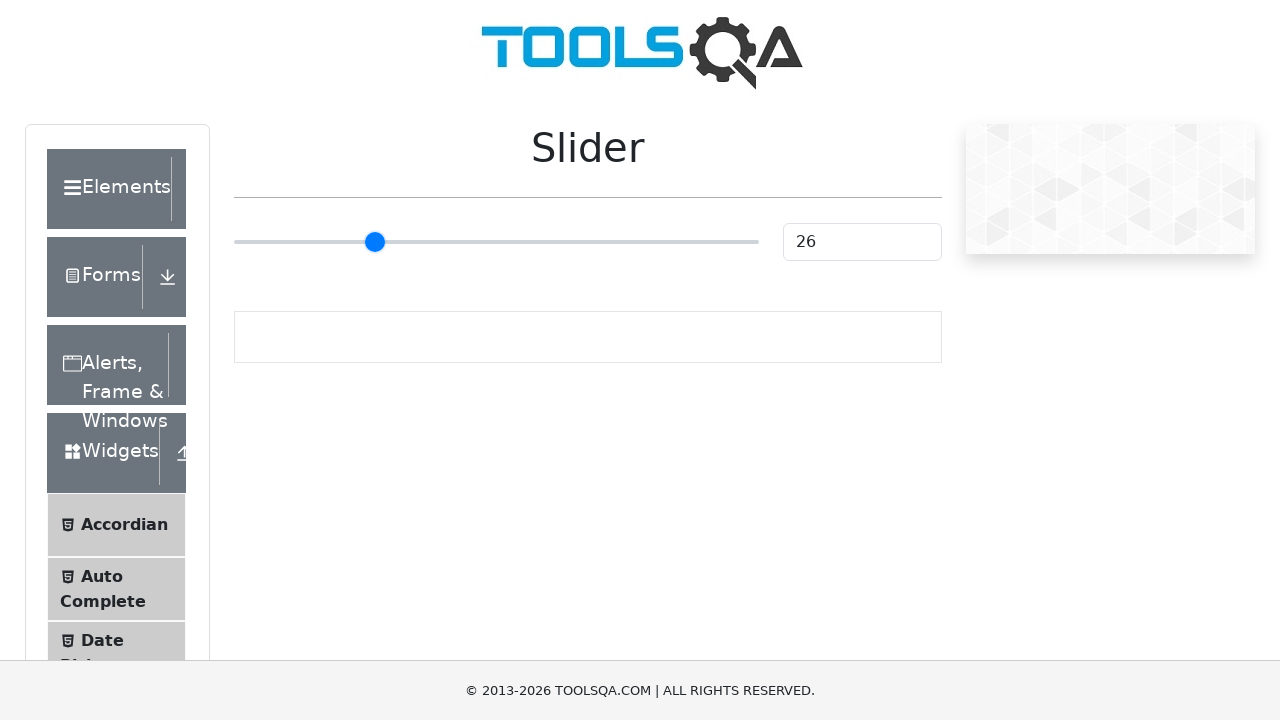

Pressed ArrowRight on slider (press 2/55) on input[type='range']
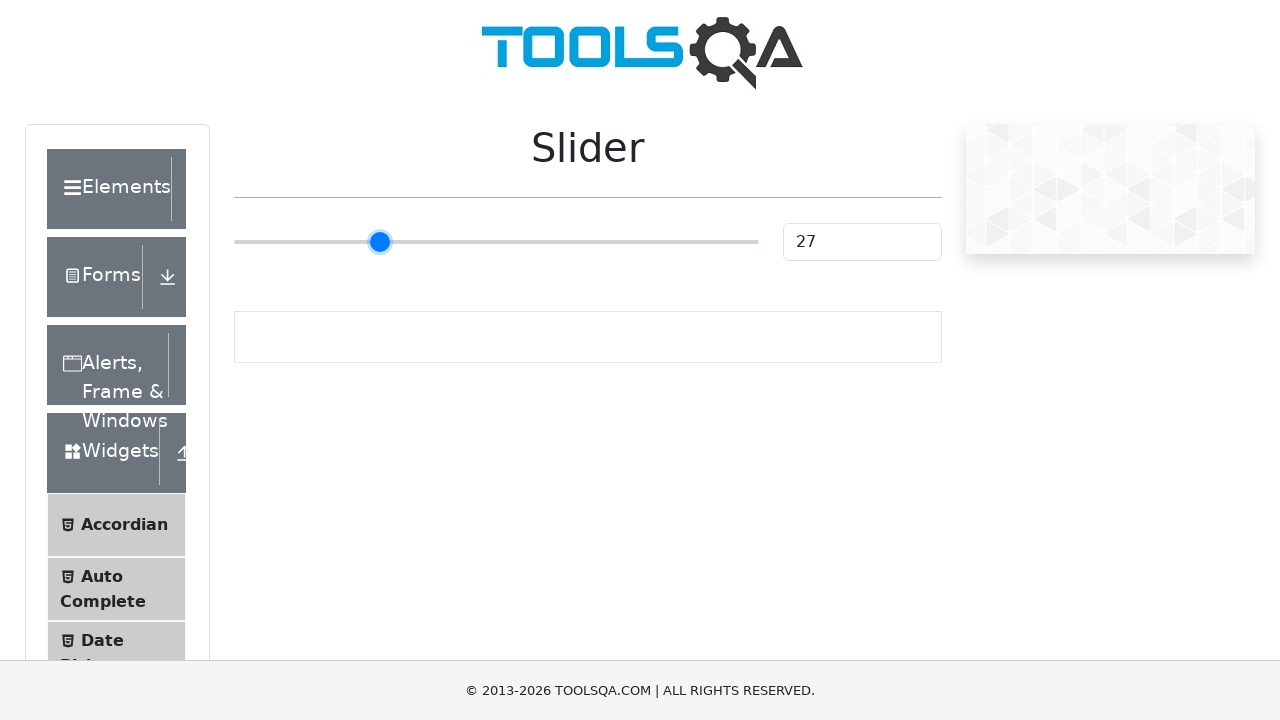

Pressed ArrowRight on slider (press 3/55) on input[type='range']
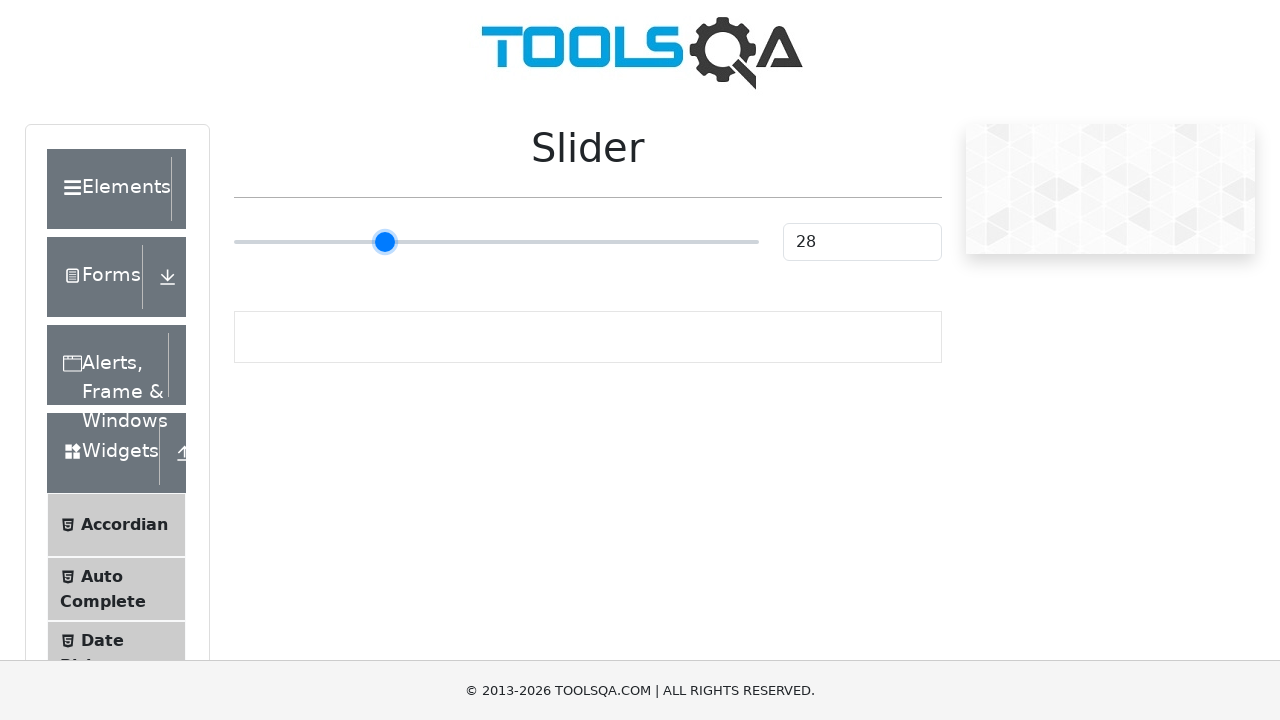

Pressed ArrowRight on slider (press 4/55) on input[type='range']
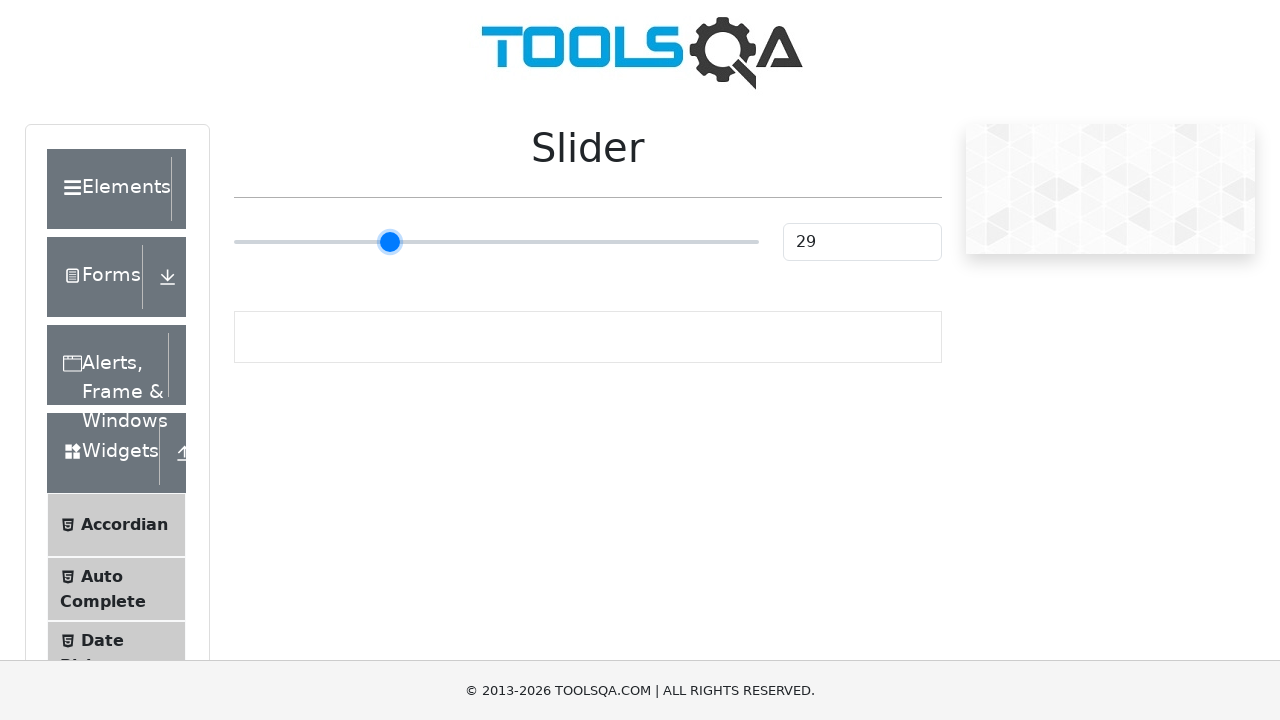

Pressed ArrowRight on slider (press 5/55) on input[type='range']
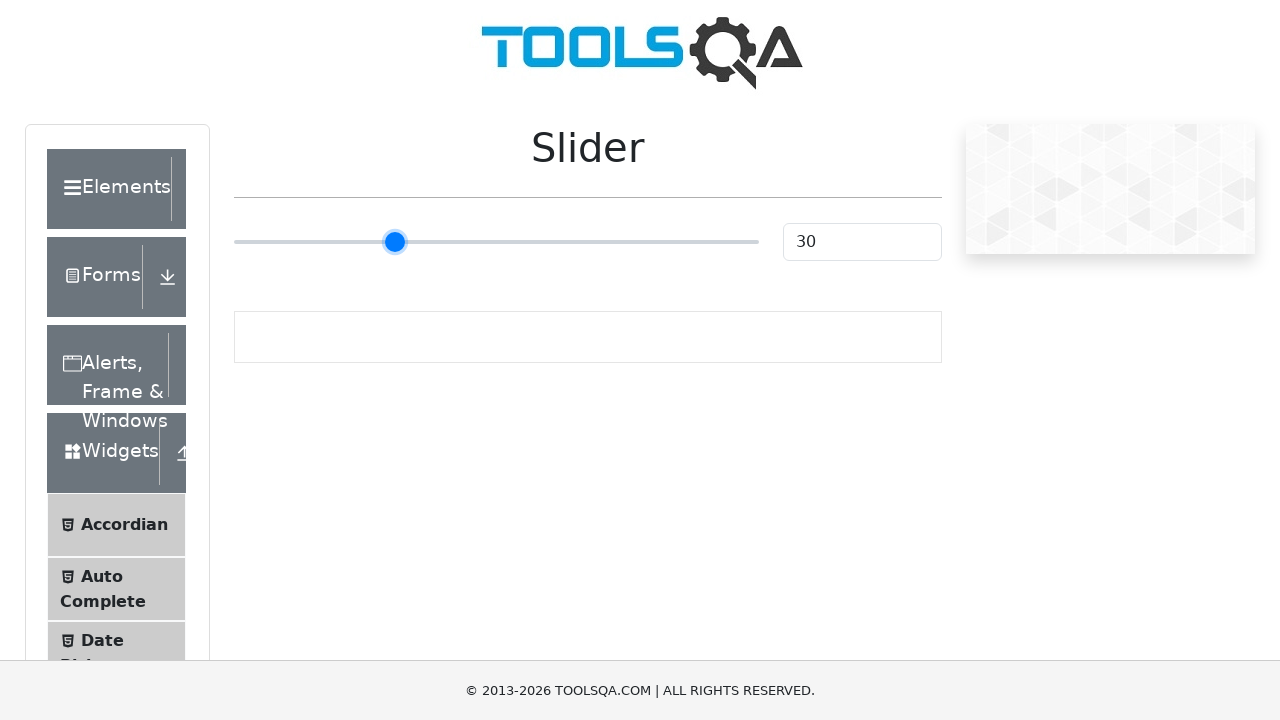

Pressed ArrowRight on slider (press 6/55) on input[type='range']
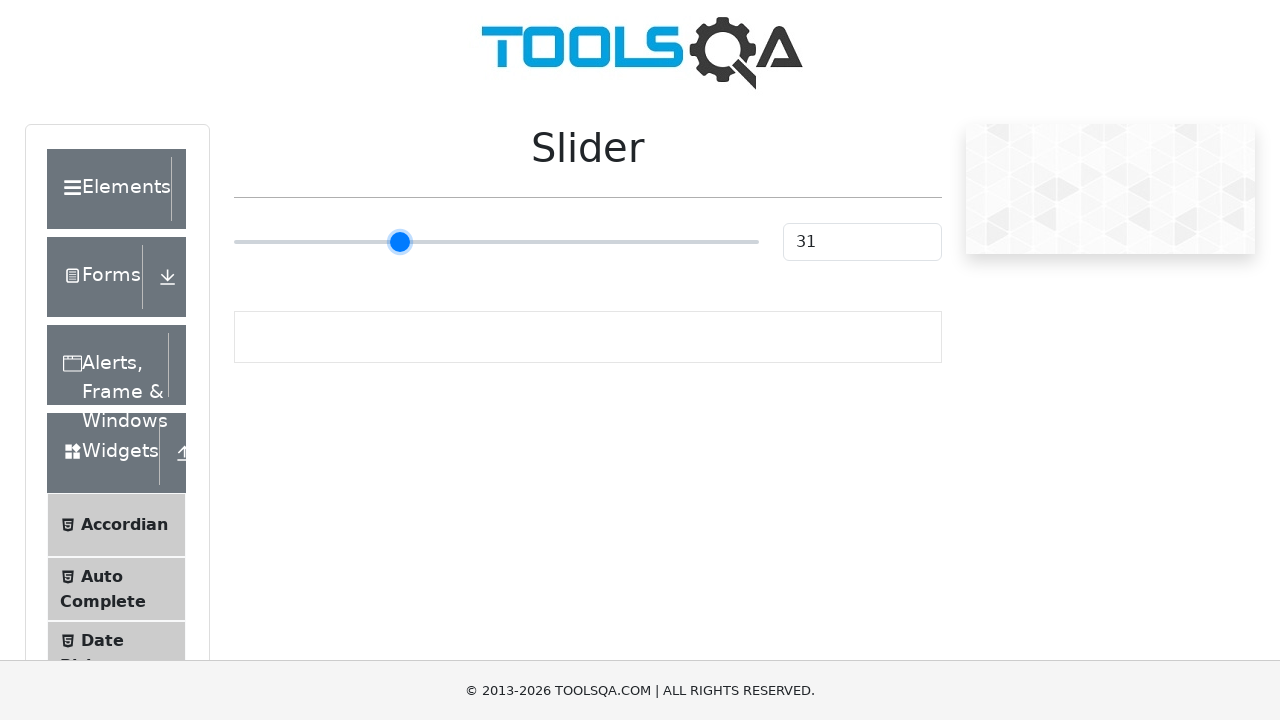

Pressed ArrowRight on slider (press 7/55) on input[type='range']
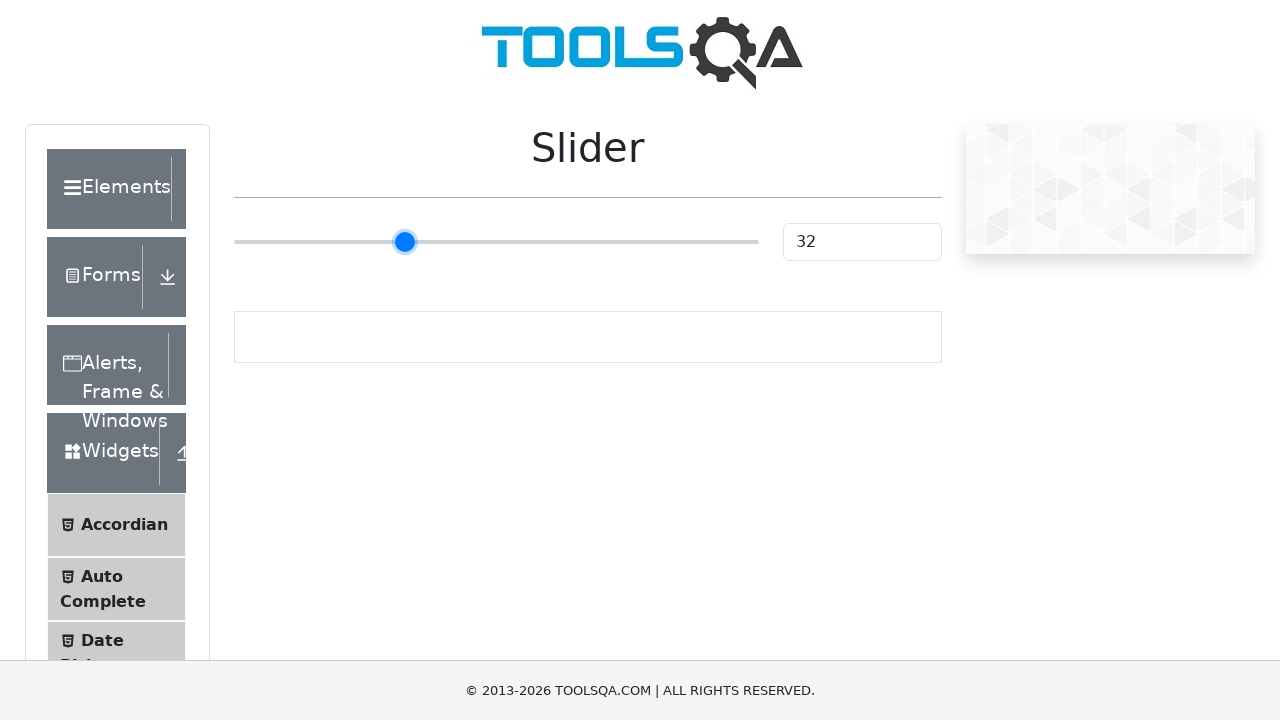

Pressed ArrowRight on slider (press 8/55) on input[type='range']
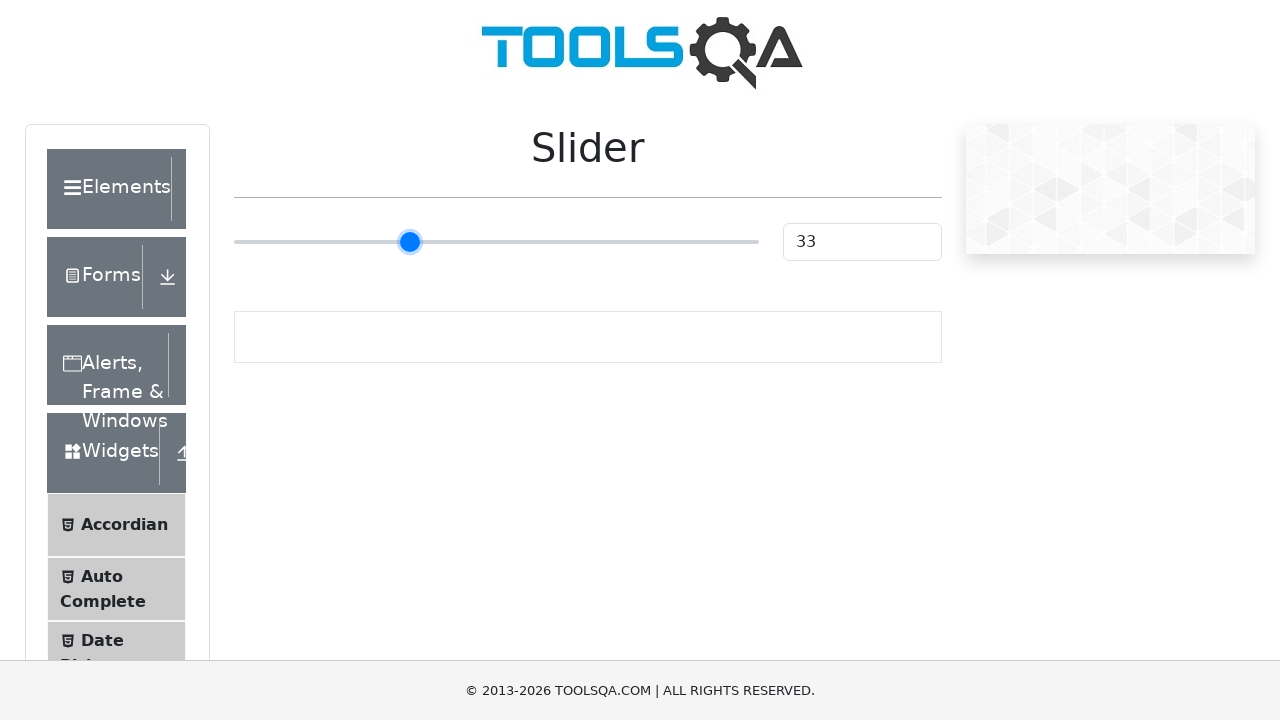

Pressed ArrowRight on slider (press 9/55) on input[type='range']
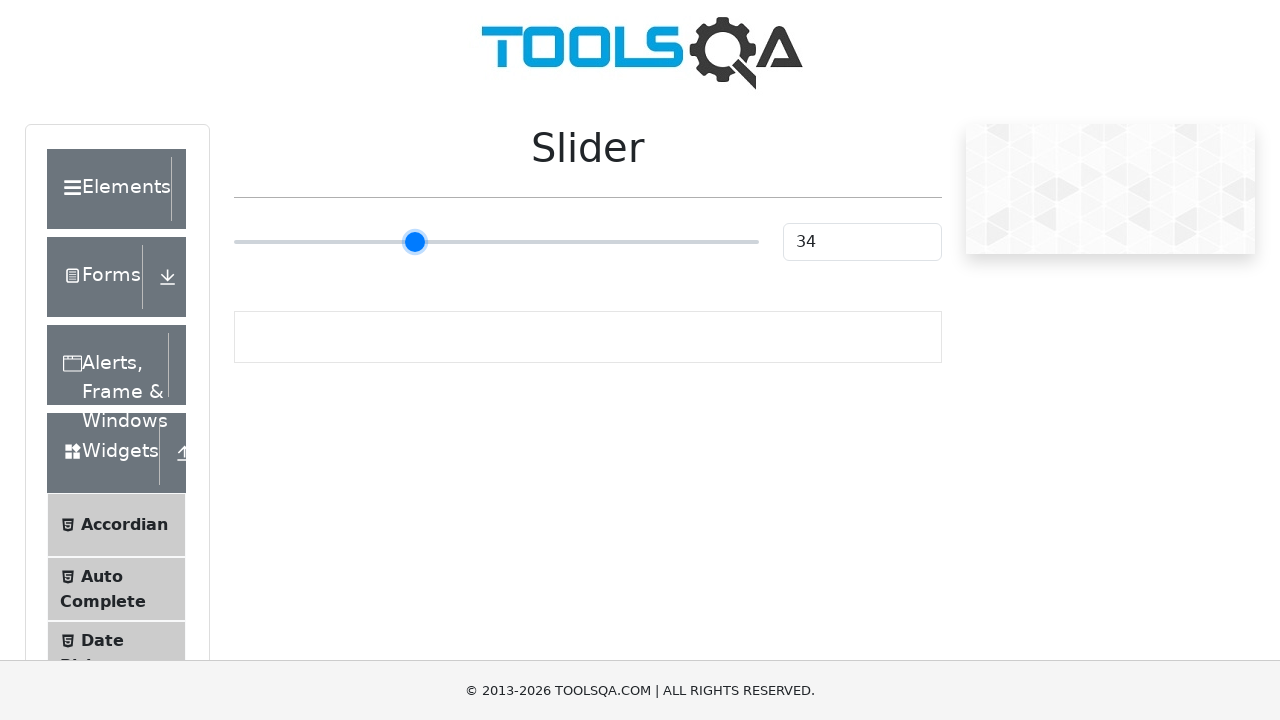

Pressed ArrowRight on slider (press 10/55) on input[type='range']
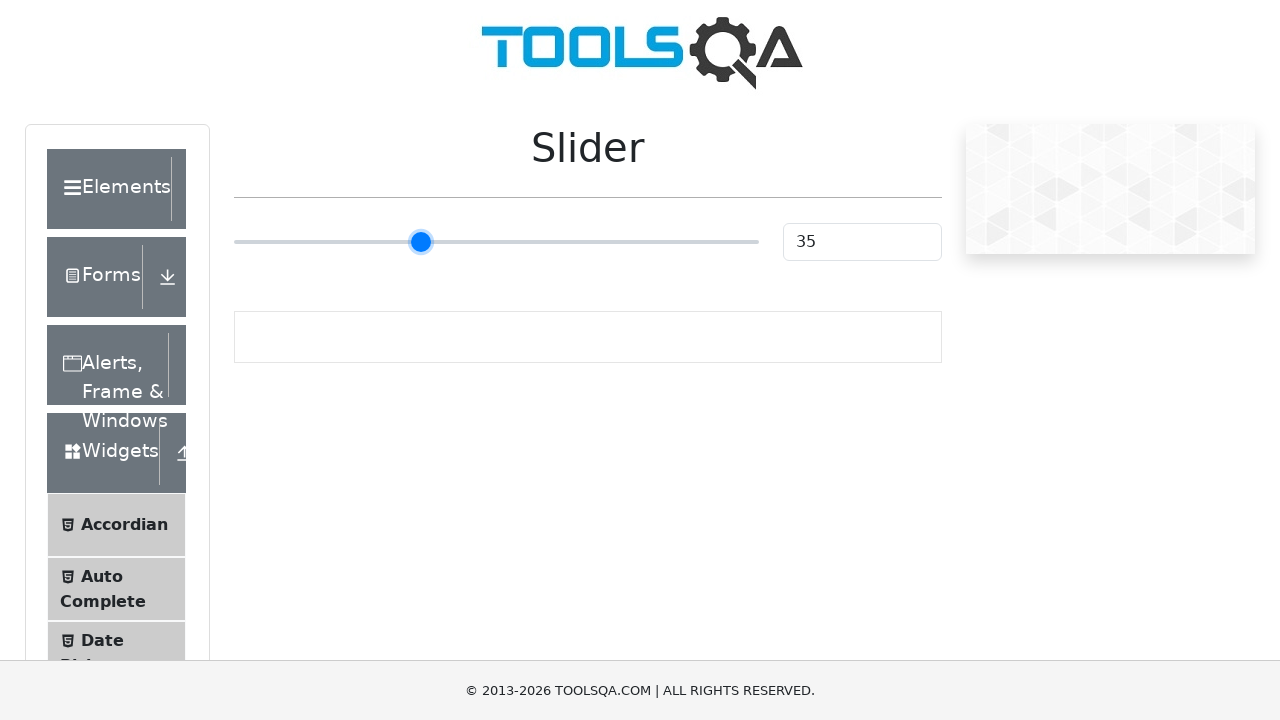

Pressed ArrowRight on slider (press 11/55) on input[type='range']
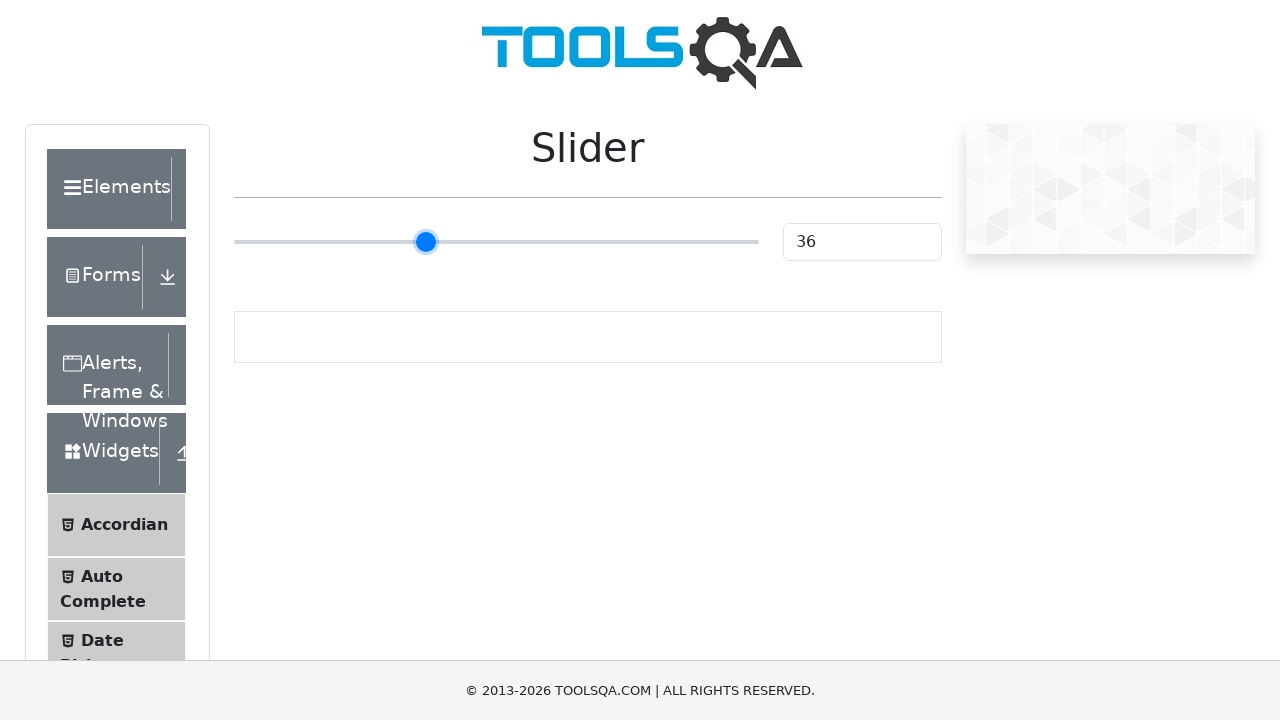

Pressed ArrowRight on slider (press 12/55) on input[type='range']
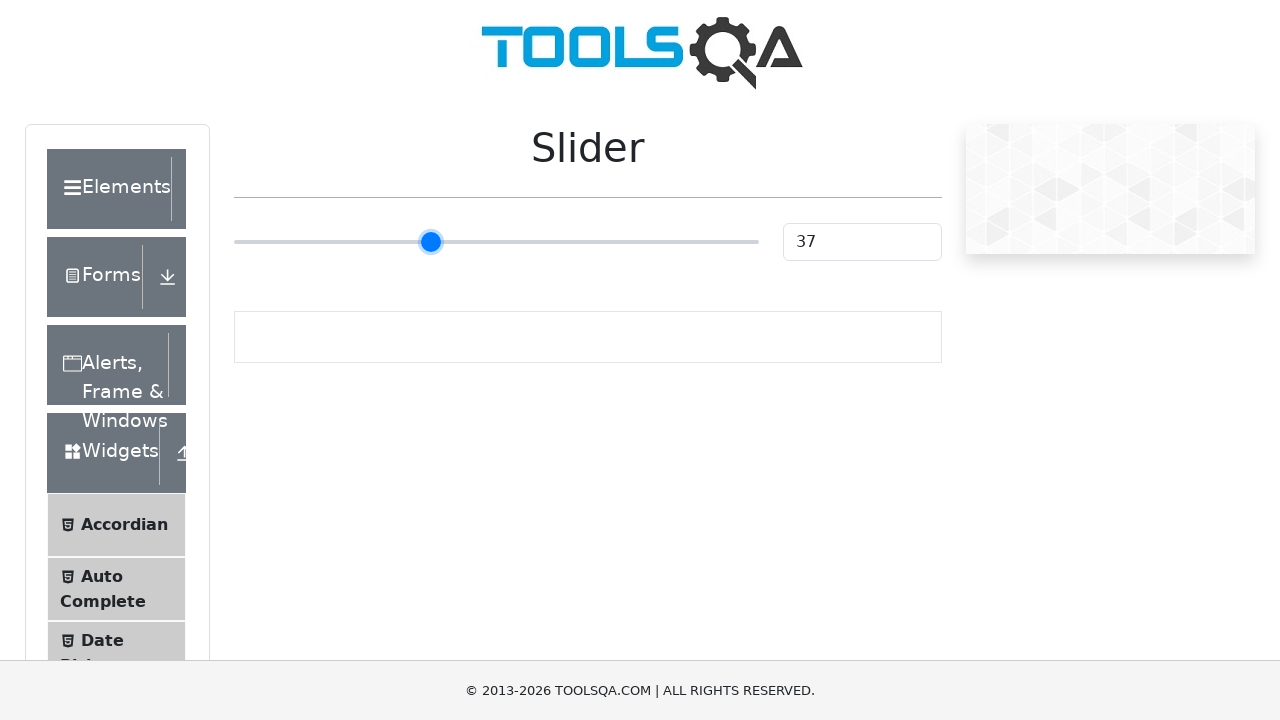

Pressed ArrowRight on slider (press 13/55) on input[type='range']
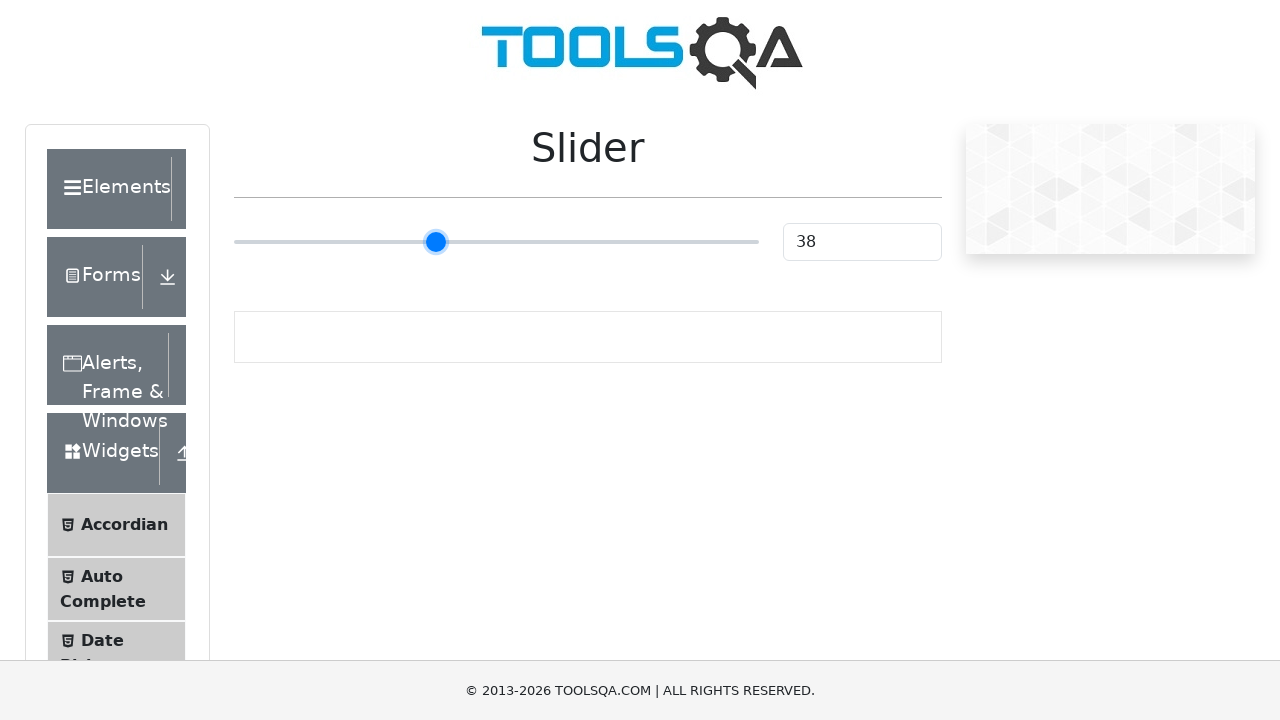

Pressed ArrowRight on slider (press 14/55) on input[type='range']
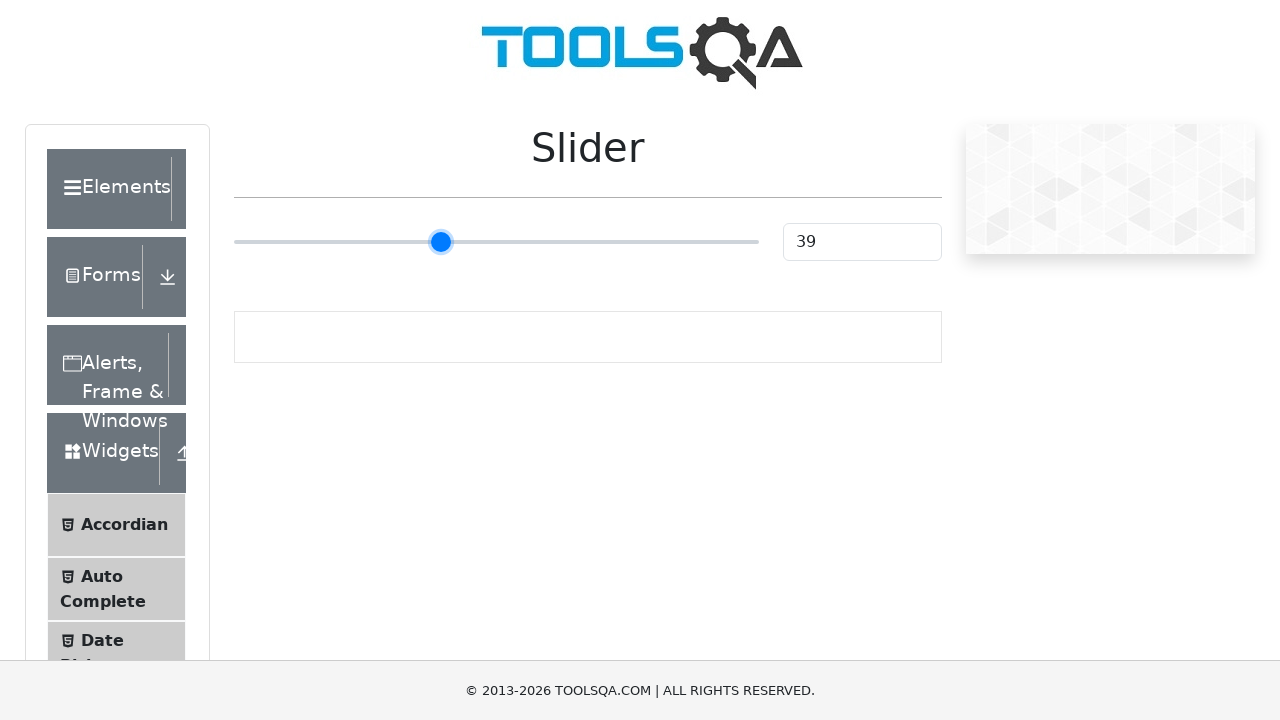

Pressed ArrowRight on slider (press 15/55) on input[type='range']
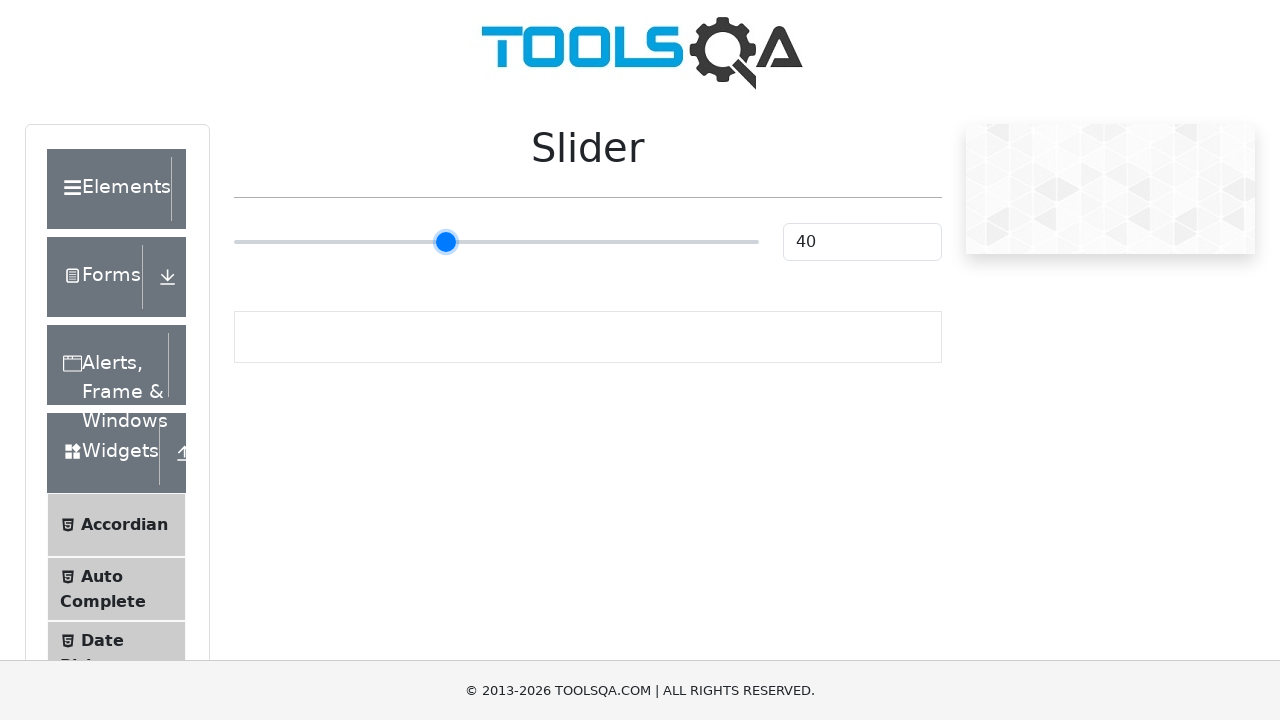

Pressed ArrowRight on slider (press 16/55) on input[type='range']
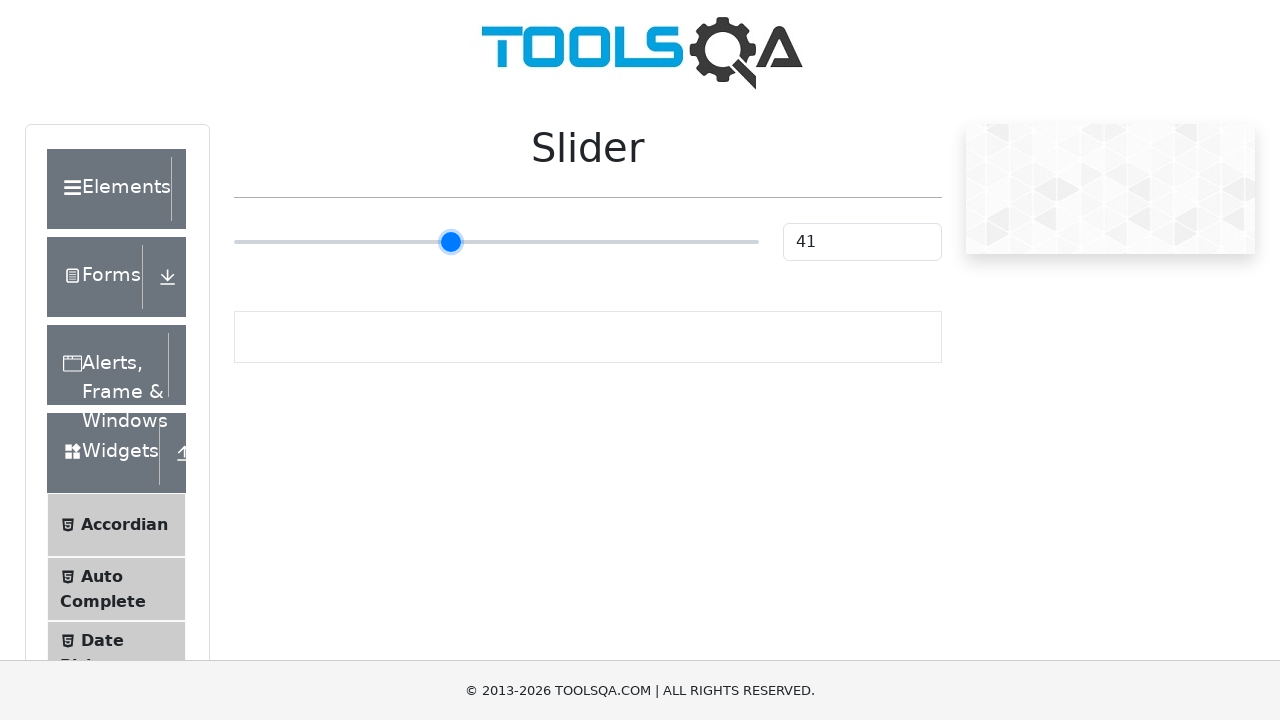

Pressed ArrowRight on slider (press 17/55) on input[type='range']
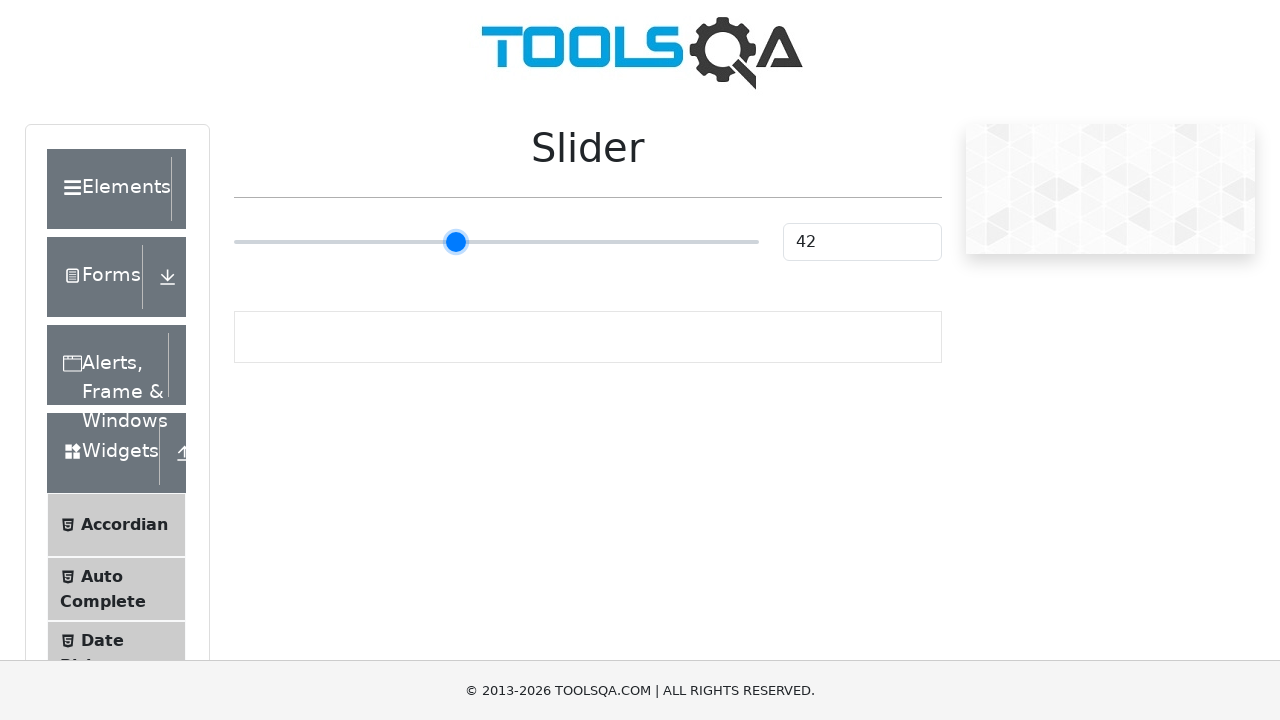

Pressed ArrowRight on slider (press 18/55) on input[type='range']
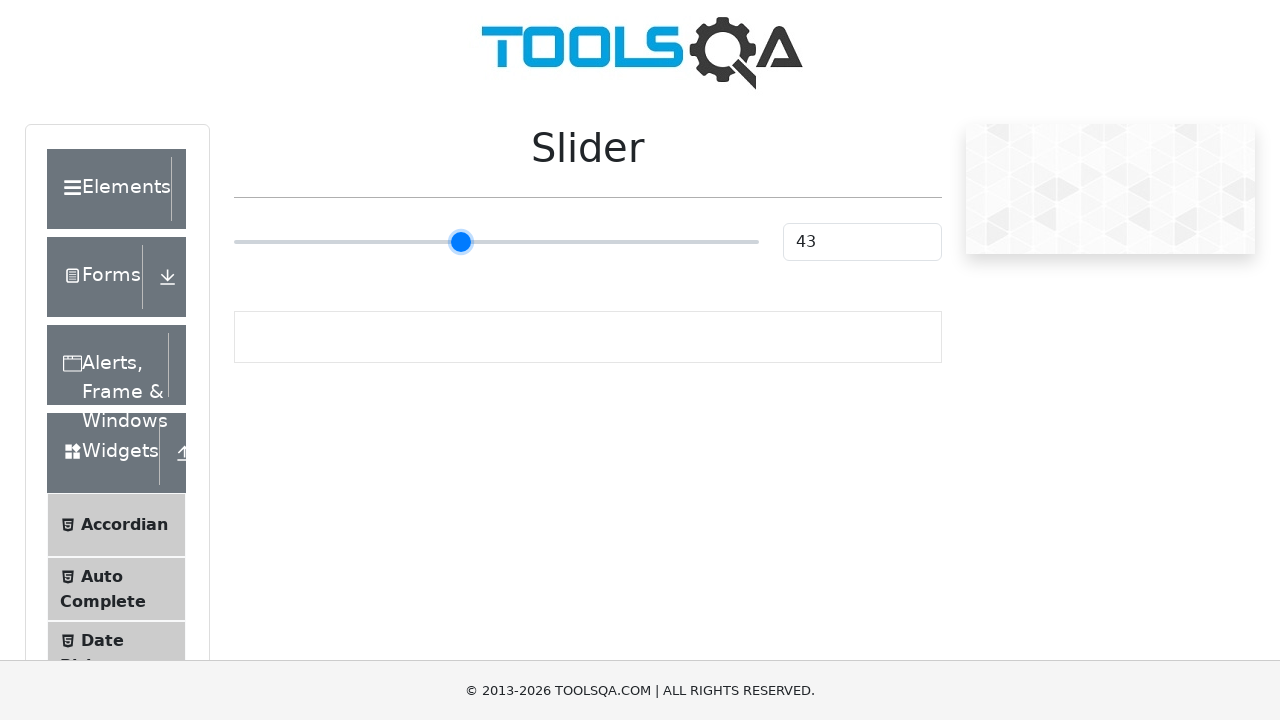

Pressed ArrowRight on slider (press 19/55) on input[type='range']
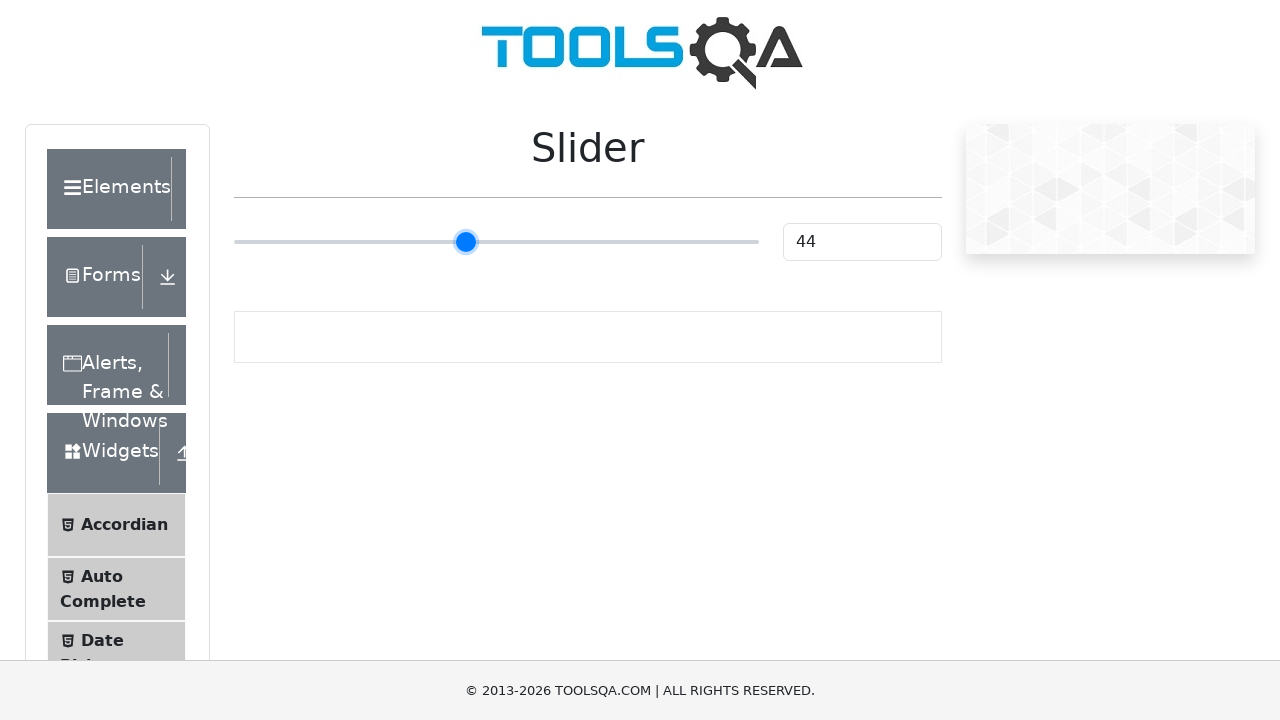

Pressed ArrowRight on slider (press 20/55) on input[type='range']
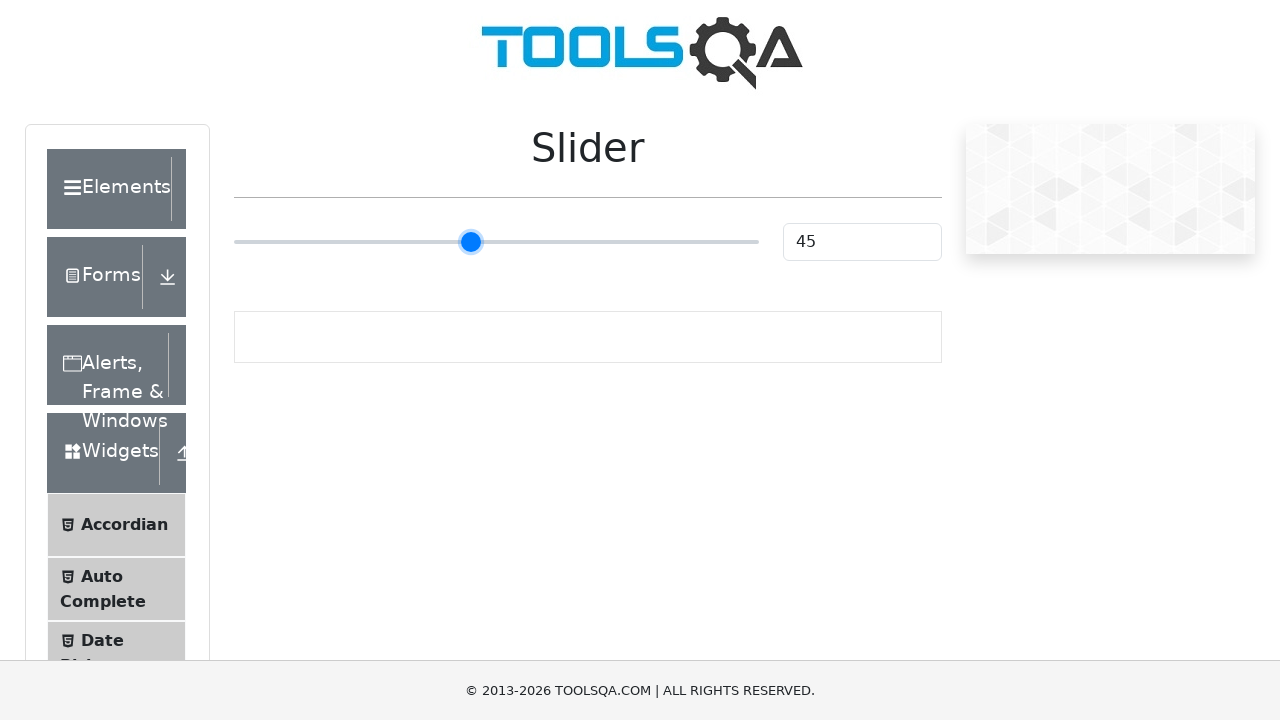

Pressed ArrowRight on slider (press 21/55) on input[type='range']
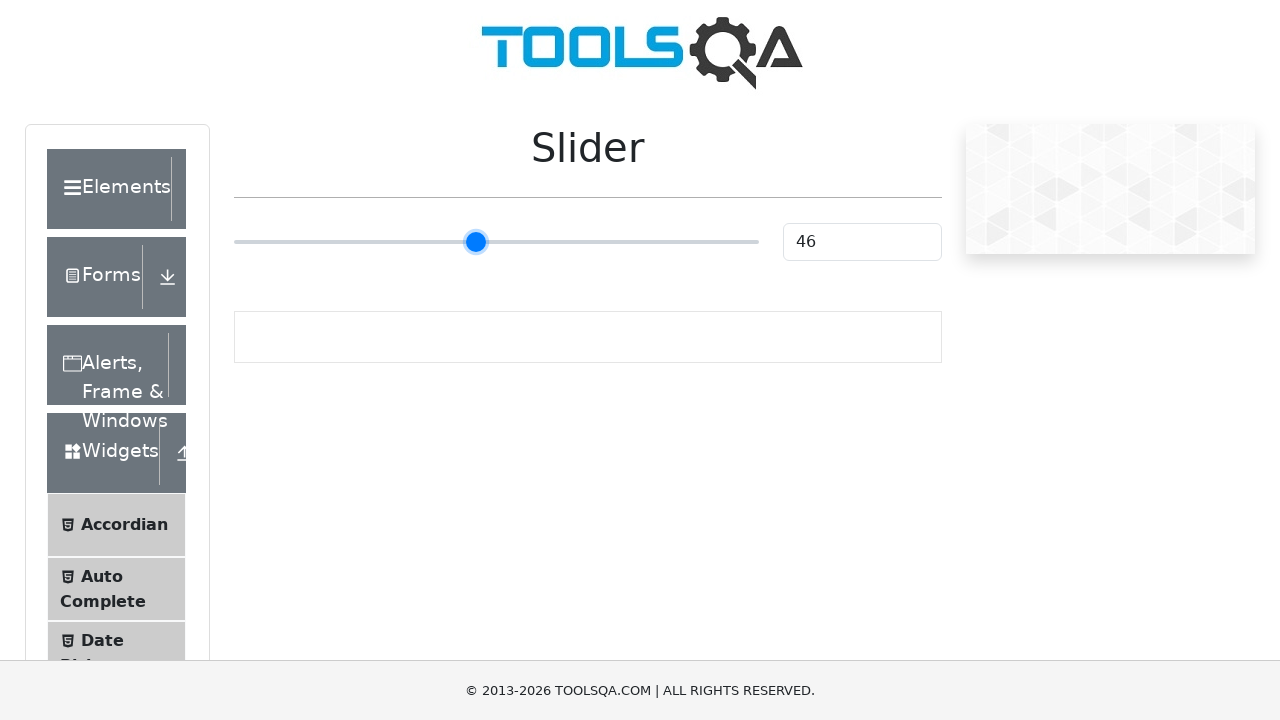

Pressed ArrowRight on slider (press 22/55) on input[type='range']
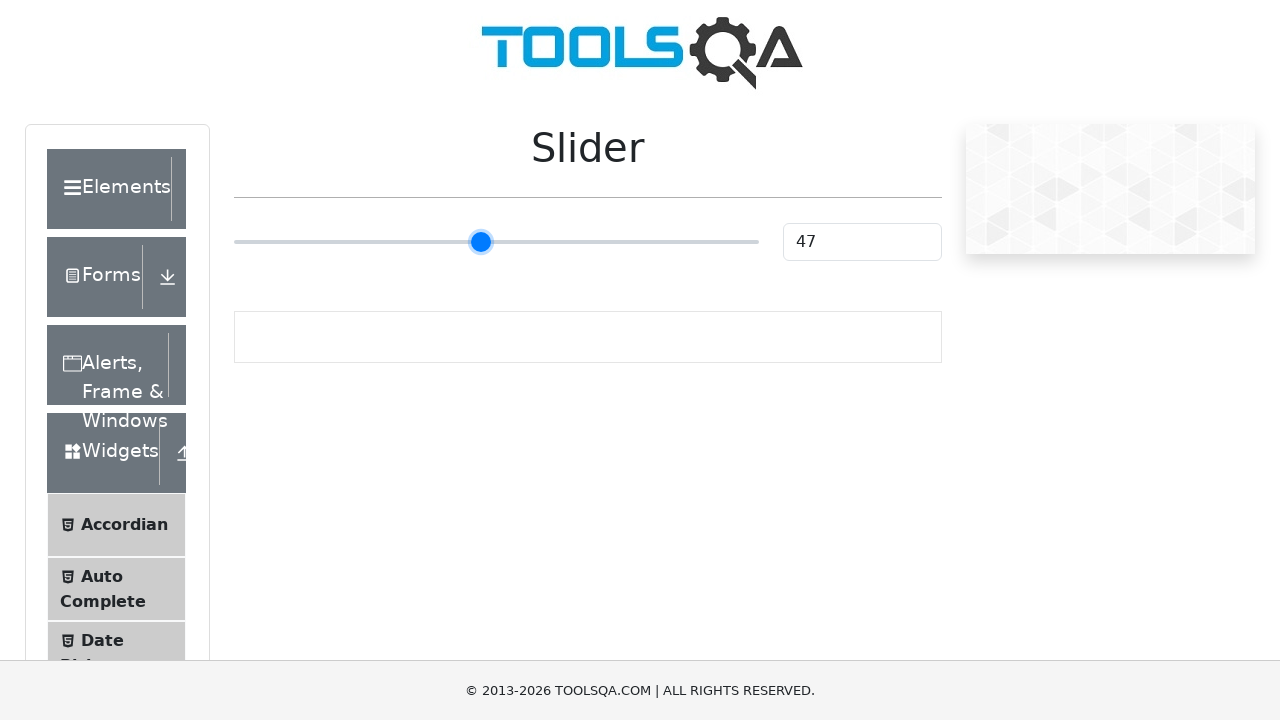

Pressed ArrowRight on slider (press 23/55) on input[type='range']
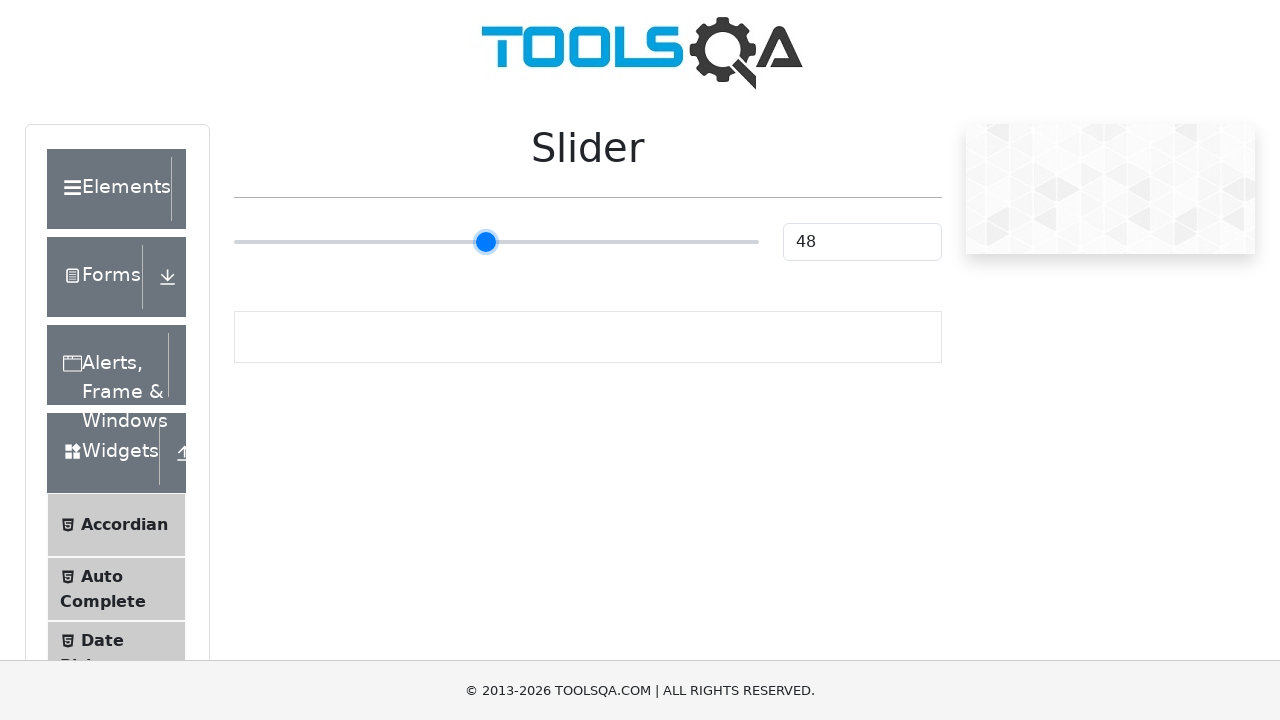

Pressed ArrowRight on slider (press 24/55) on input[type='range']
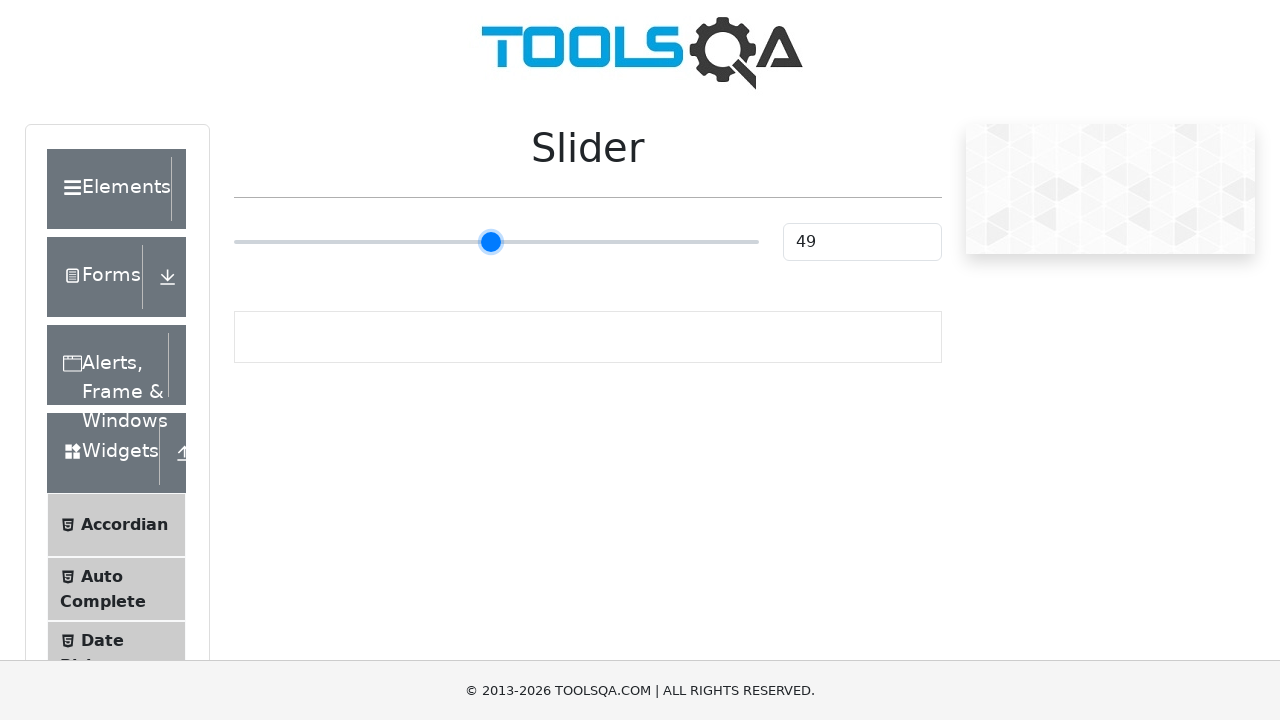

Pressed ArrowRight on slider (press 25/55) on input[type='range']
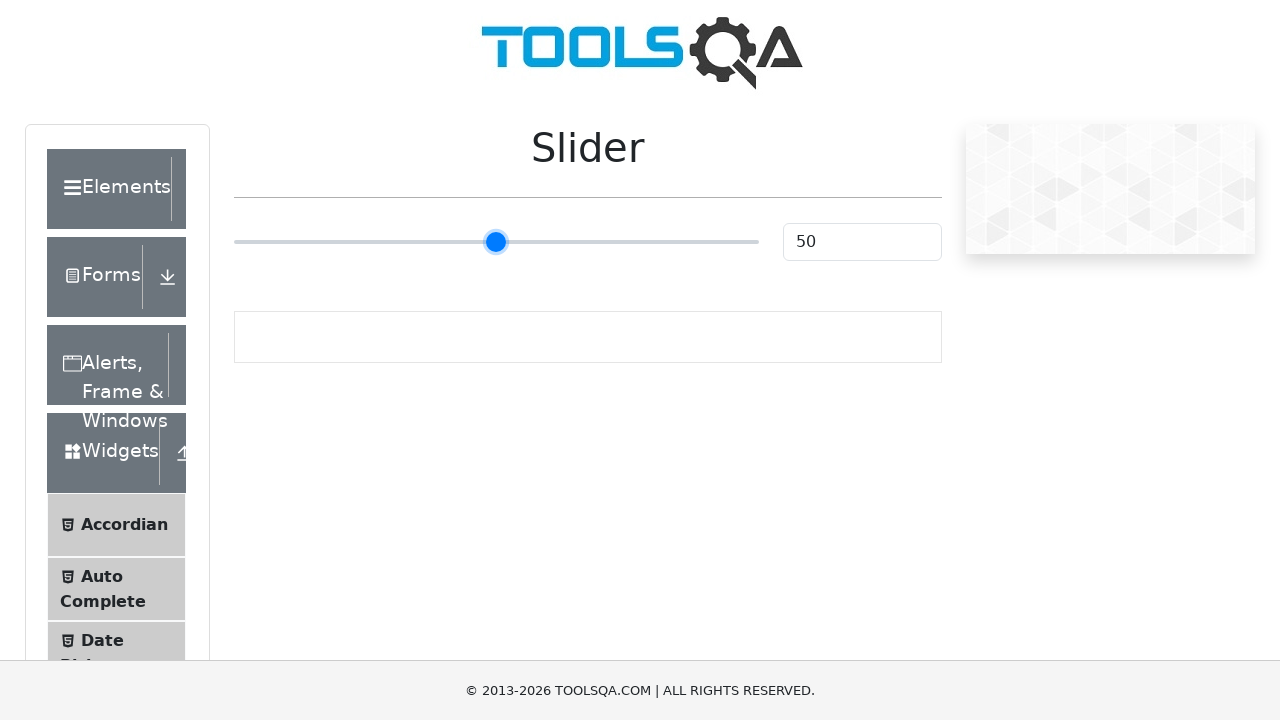

Pressed ArrowRight on slider (press 26/55) on input[type='range']
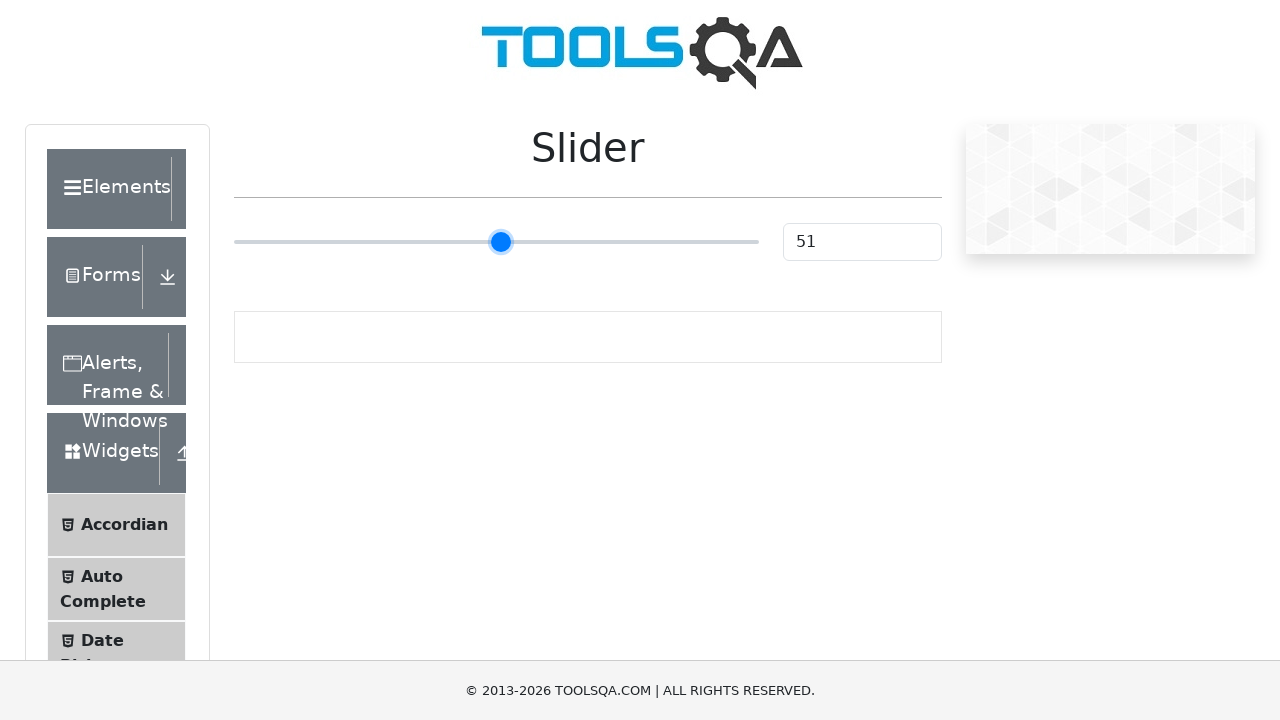

Pressed ArrowRight on slider (press 27/55) on input[type='range']
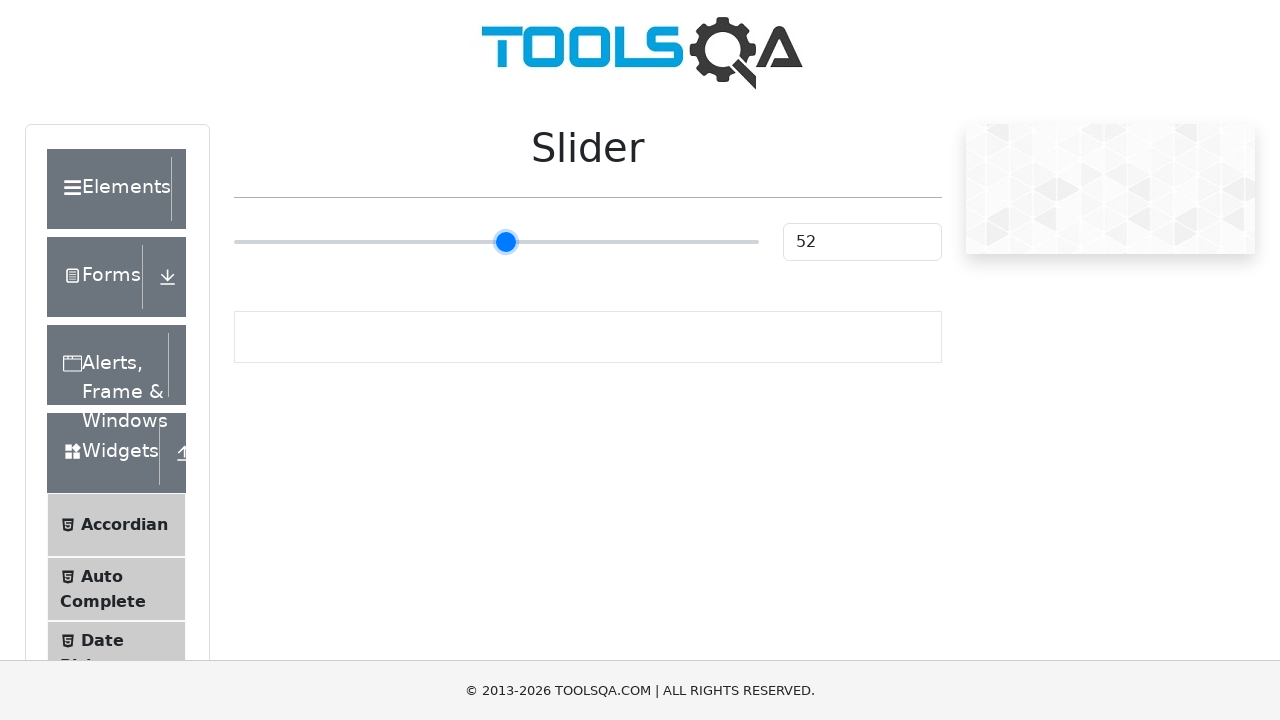

Pressed ArrowRight on slider (press 28/55) on input[type='range']
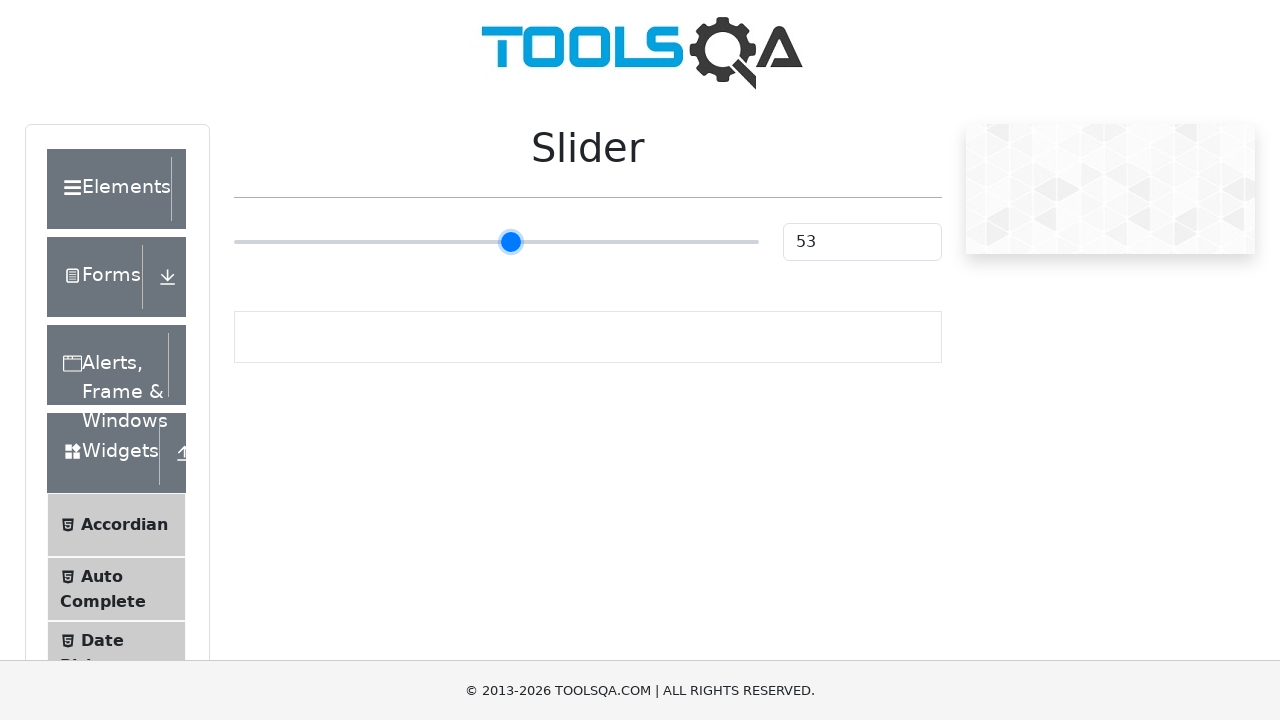

Pressed ArrowRight on slider (press 29/55) on input[type='range']
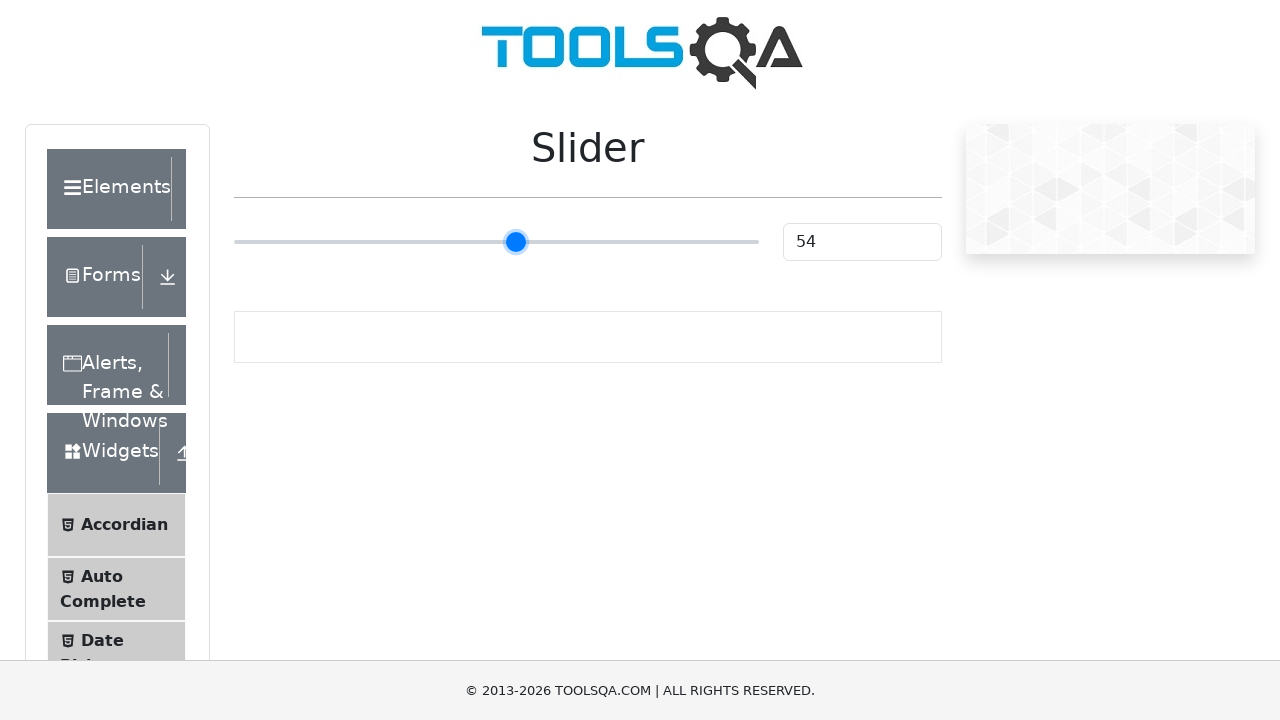

Pressed ArrowRight on slider (press 30/55) on input[type='range']
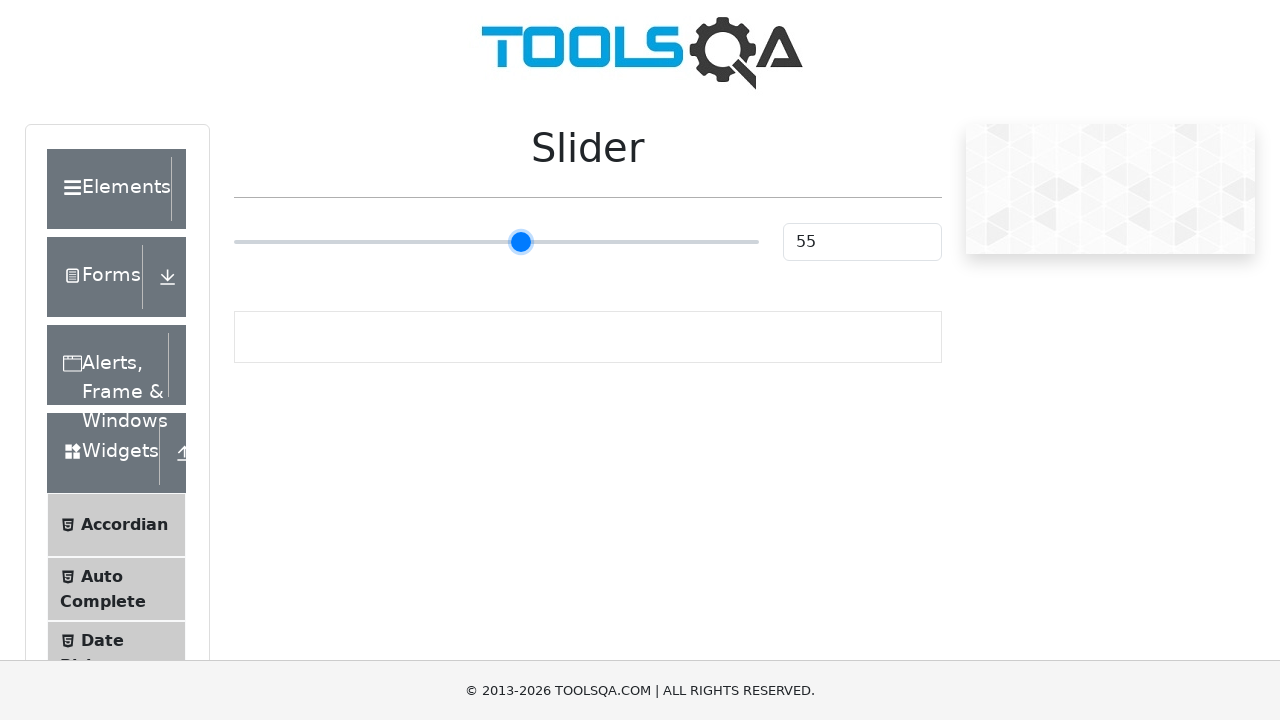

Pressed ArrowRight on slider (press 31/55) on input[type='range']
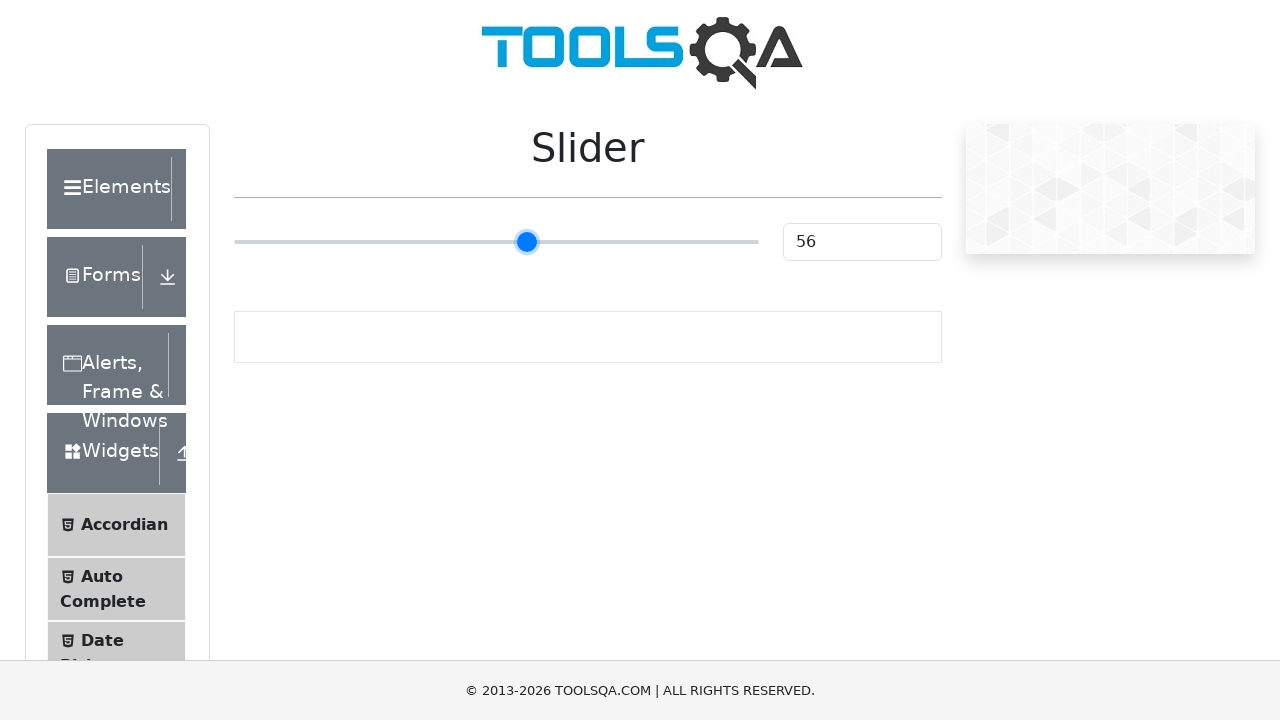

Pressed ArrowRight on slider (press 32/55) on input[type='range']
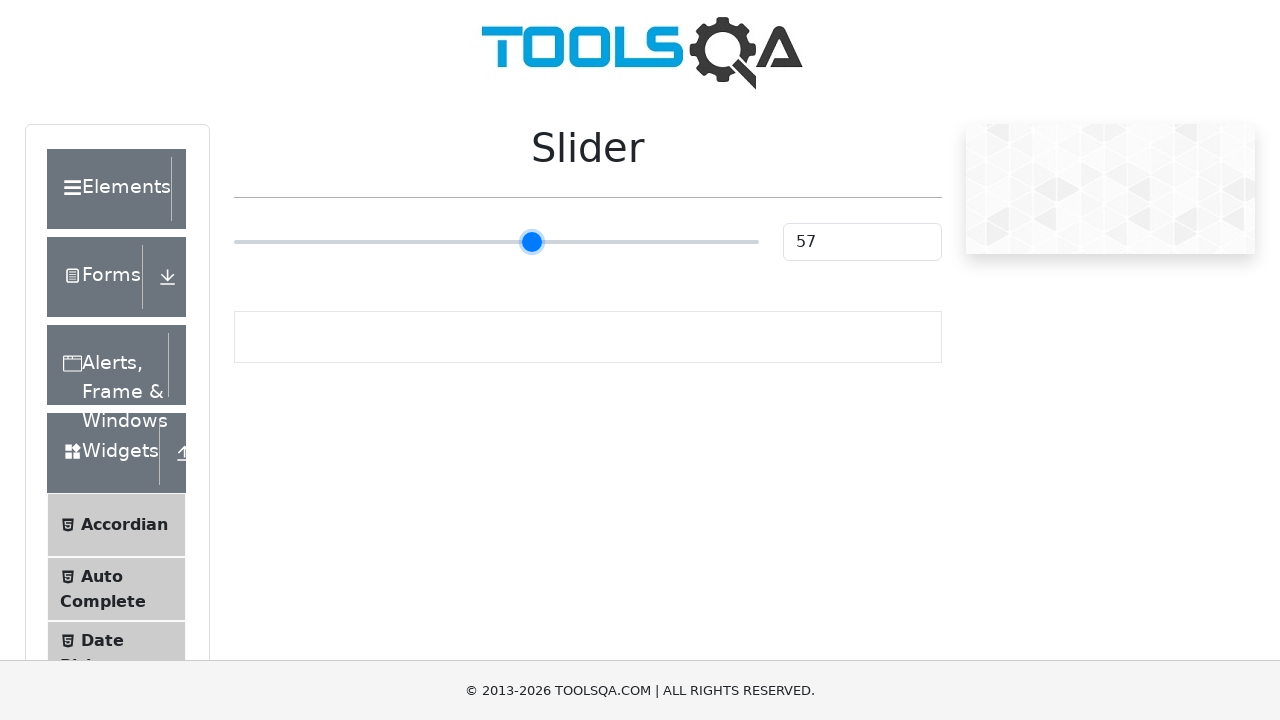

Pressed ArrowRight on slider (press 33/55) on input[type='range']
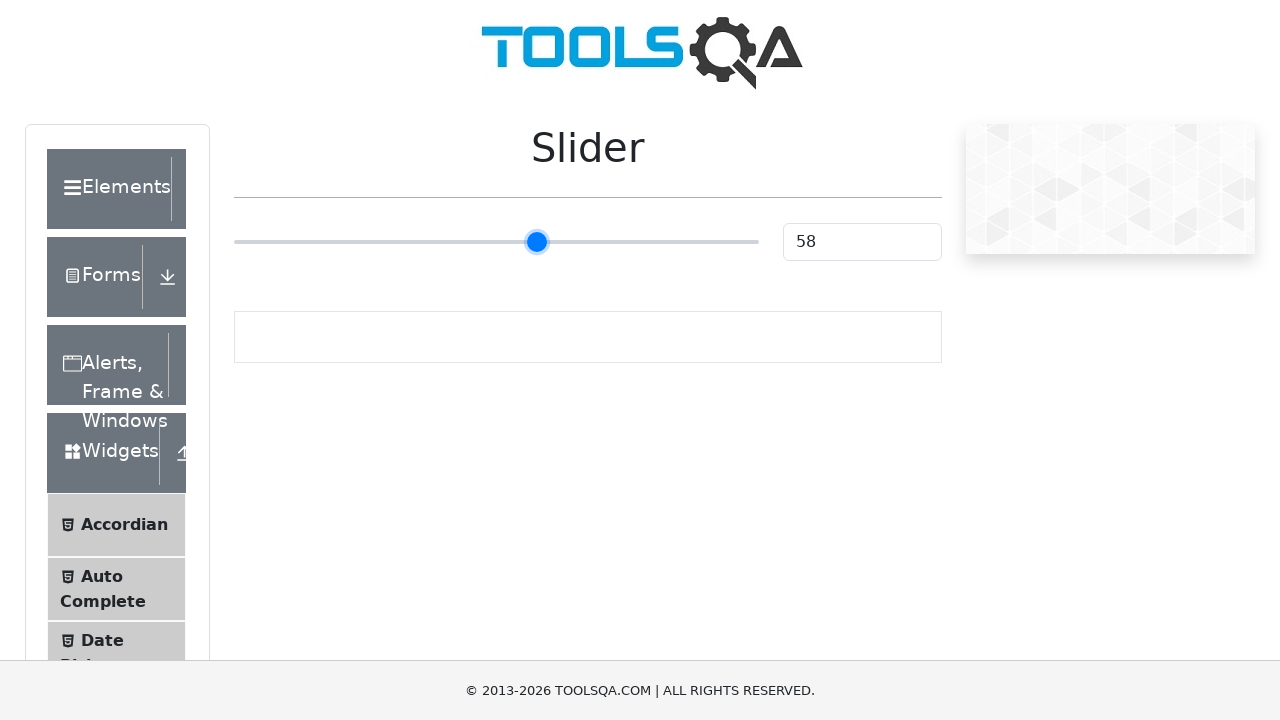

Pressed ArrowRight on slider (press 34/55) on input[type='range']
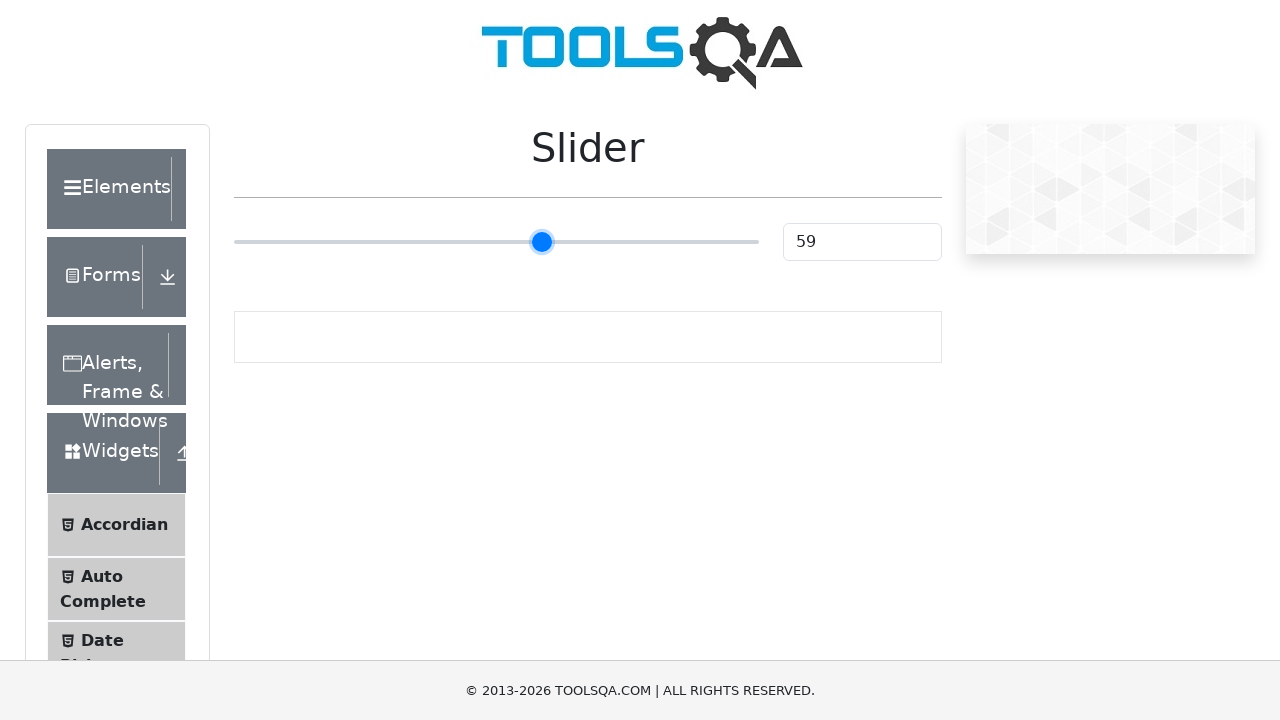

Pressed ArrowRight on slider (press 35/55) on input[type='range']
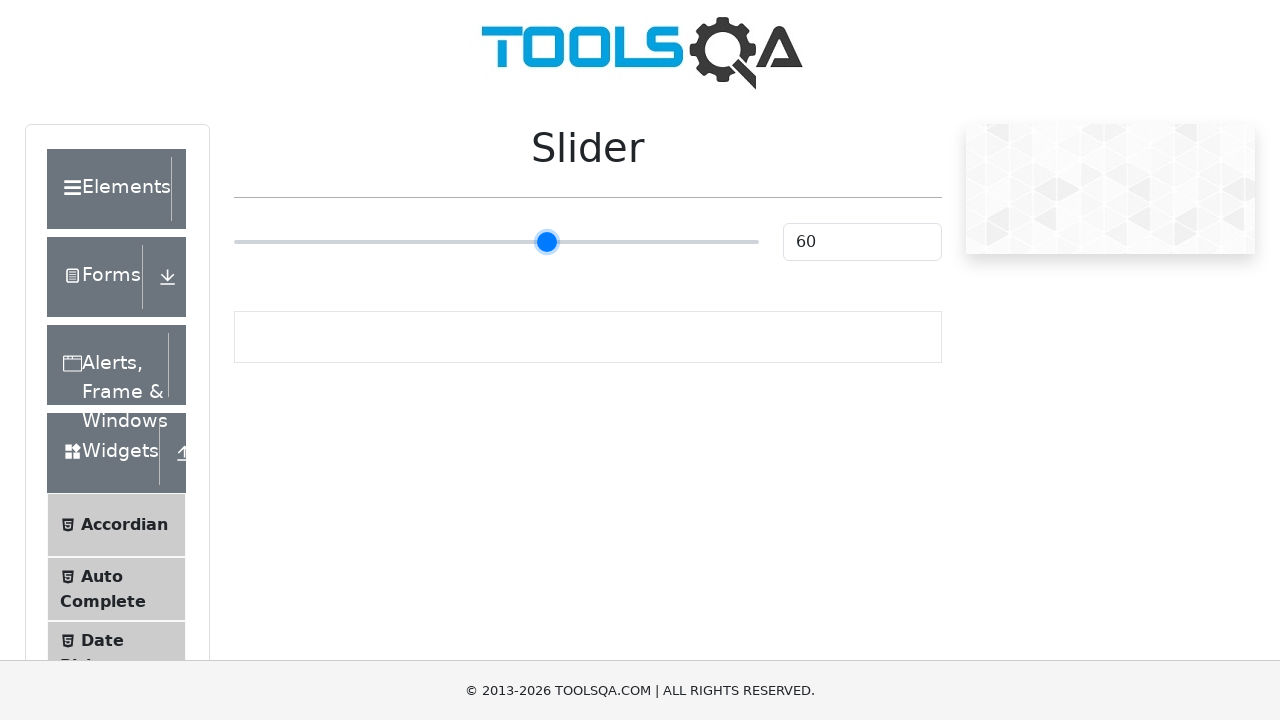

Pressed ArrowRight on slider (press 36/55) on input[type='range']
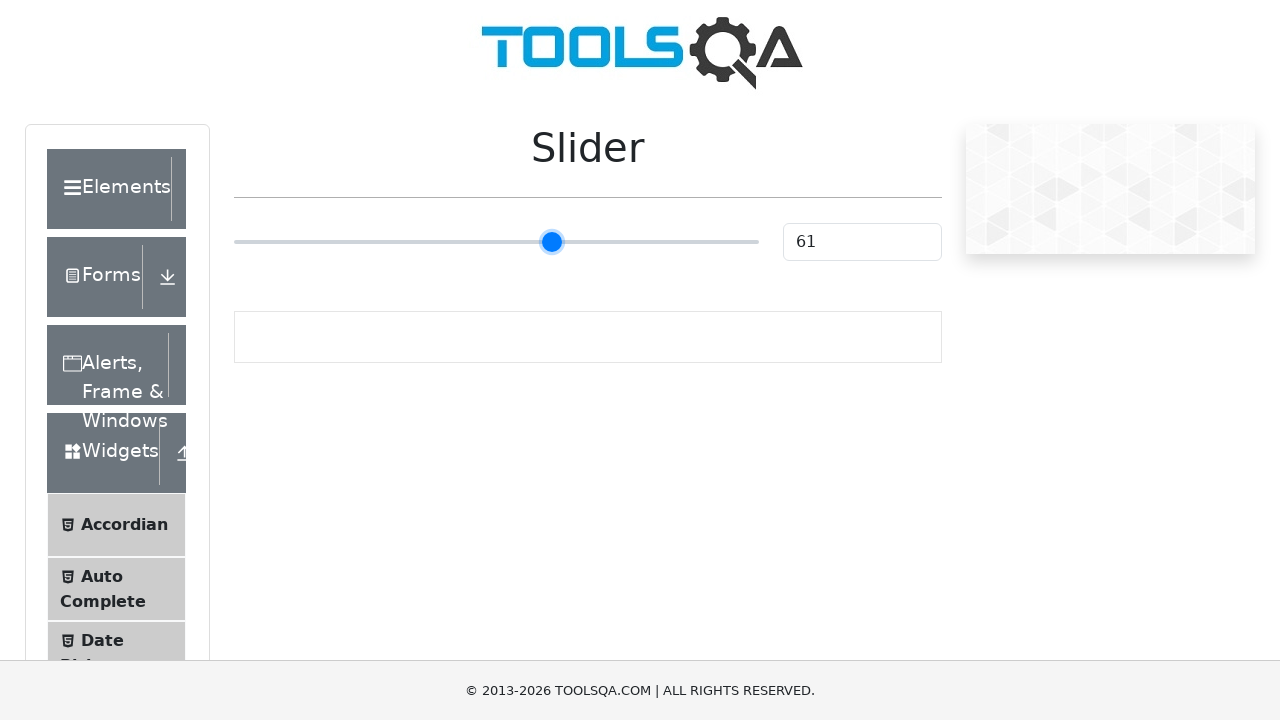

Pressed ArrowRight on slider (press 37/55) on input[type='range']
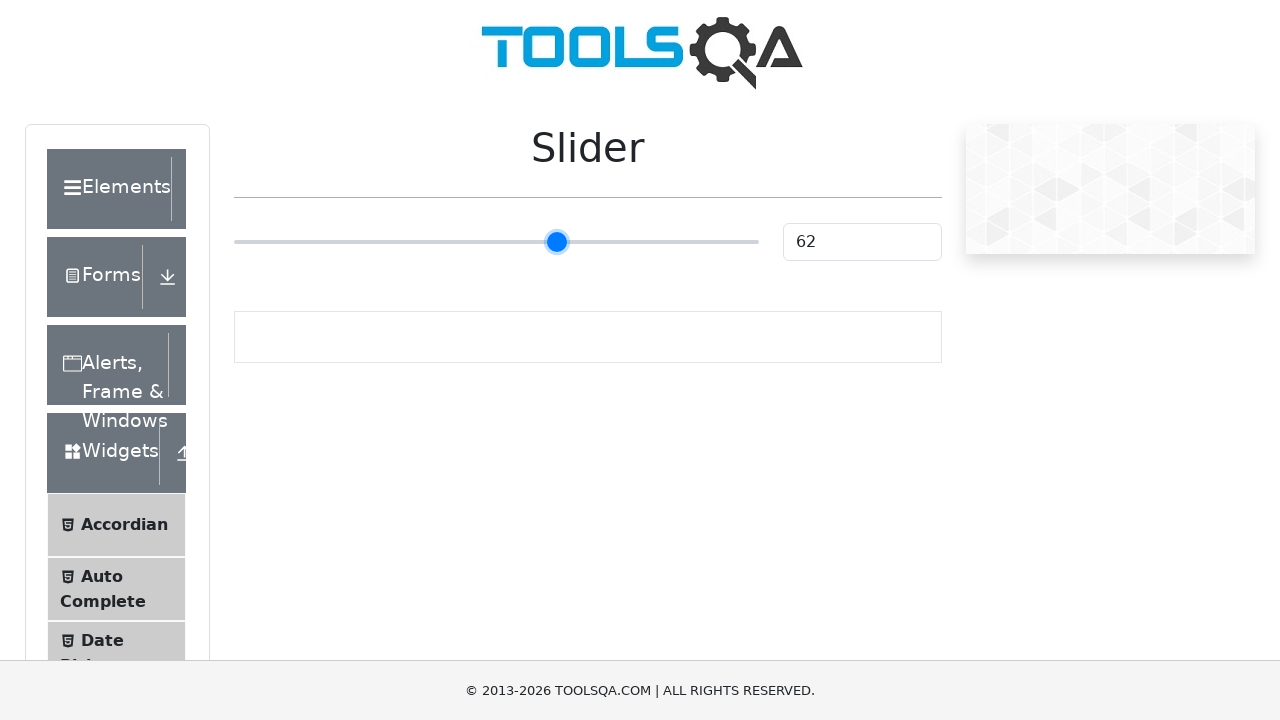

Pressed ArrowRight on slider (press 38/55) on input[type='range']
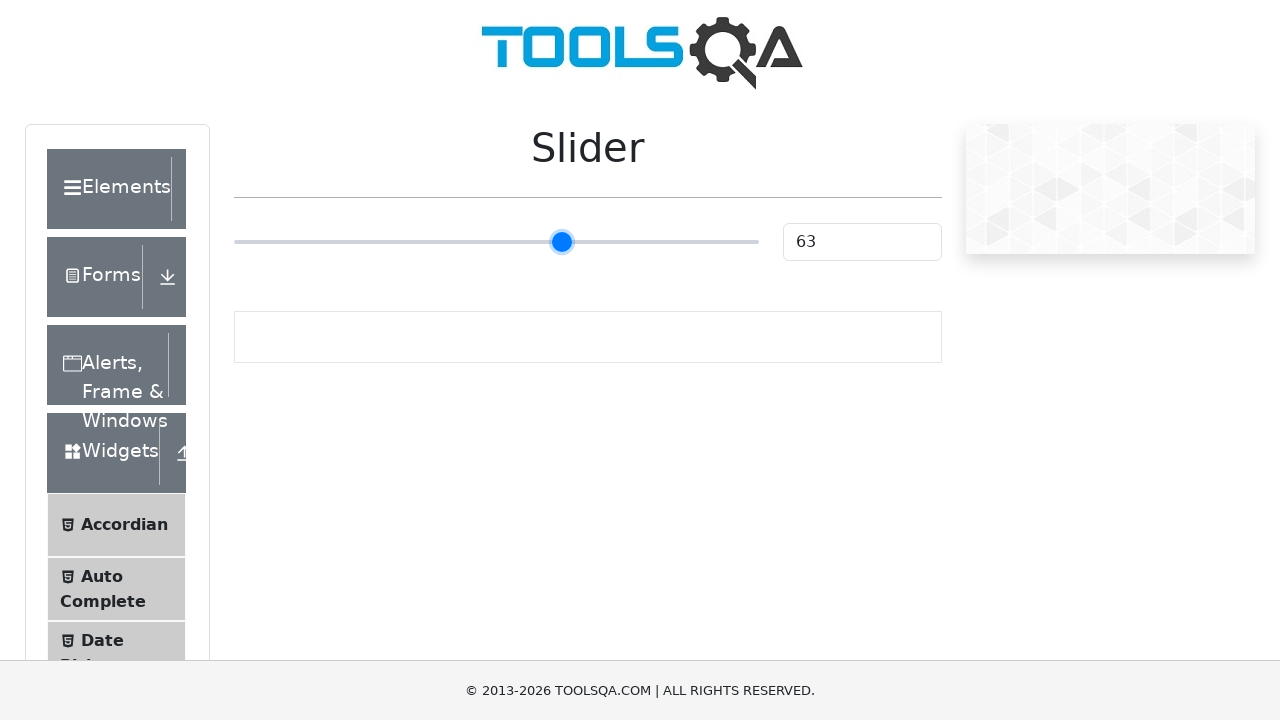

Pressed ArrowRight on slider (press 39/55) on input[type='range']
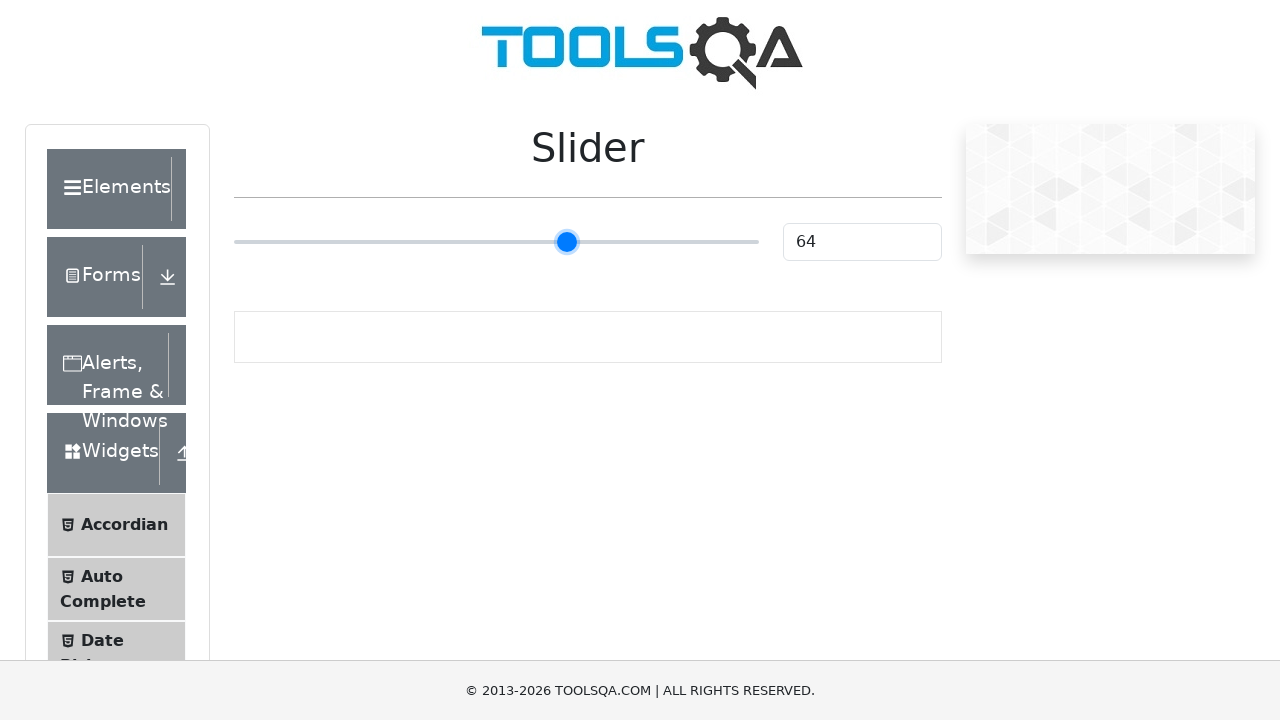

Pressed ArrowRight on slider (press 40/55) on input[type='range']
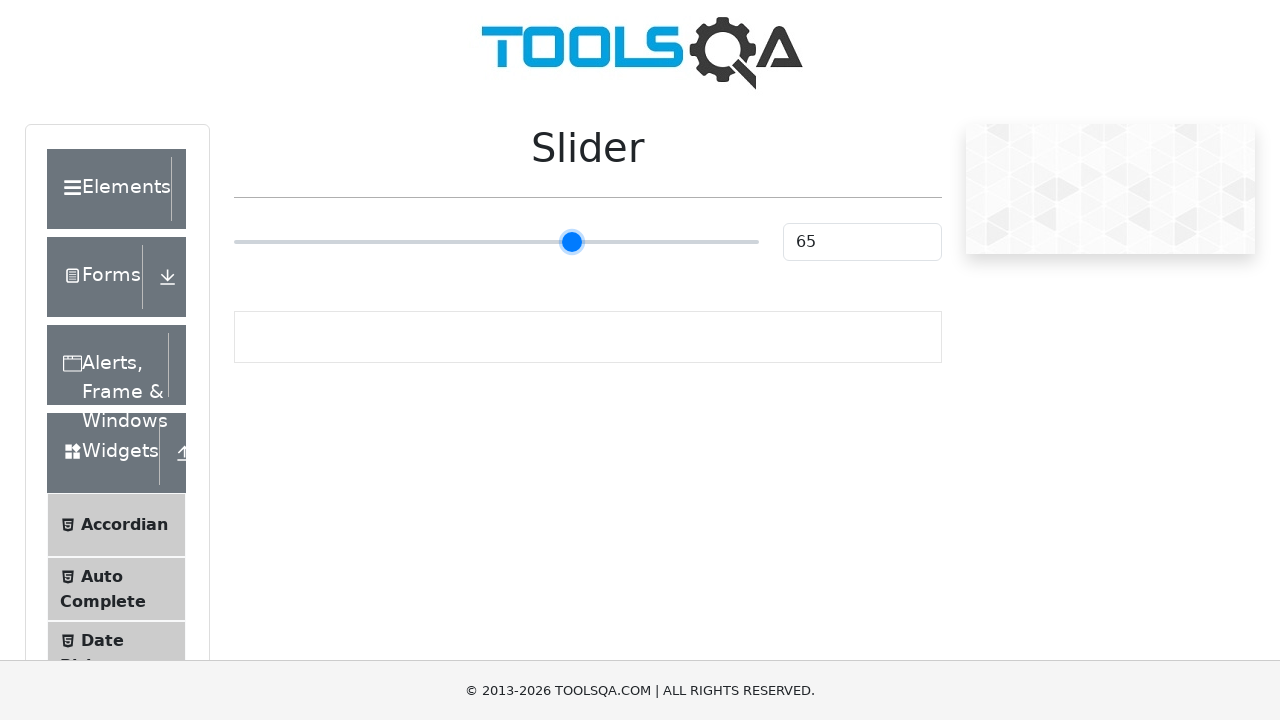

Pressed ArrowRight on slider (press 41/55) on input[type='range']
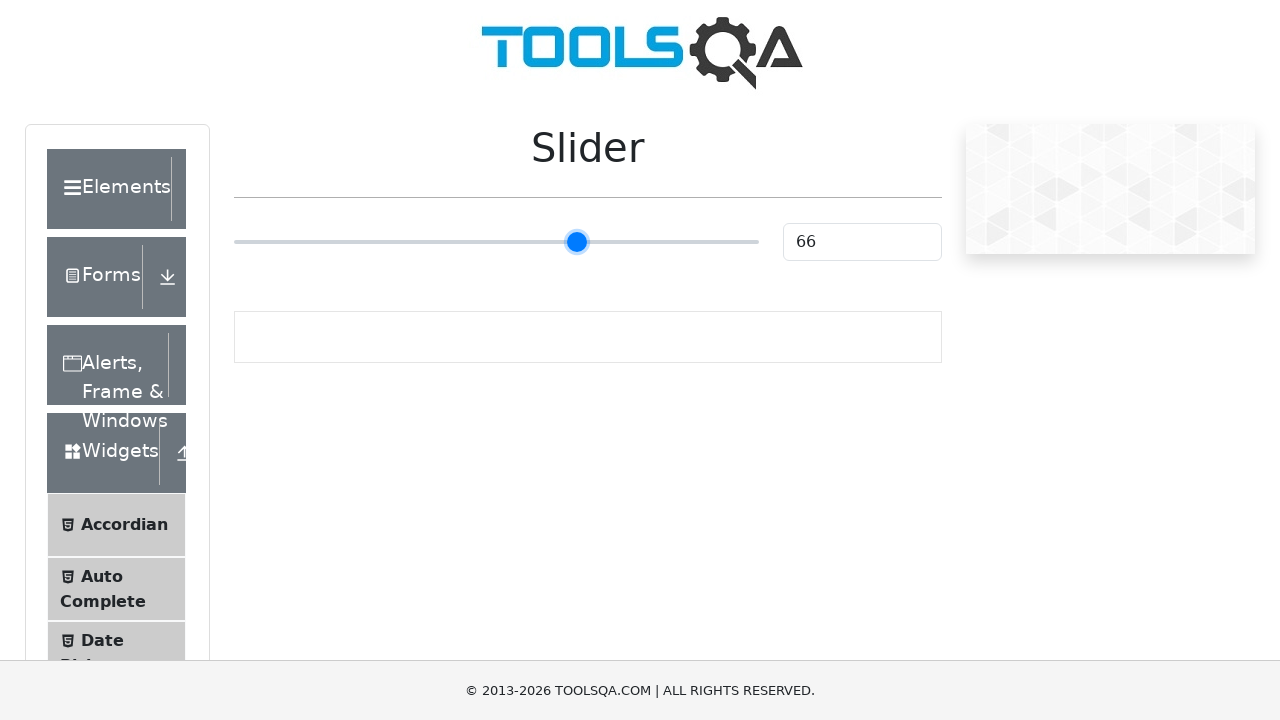

Pressed ArrowRight on slider (press 42/55) on input[type='range']
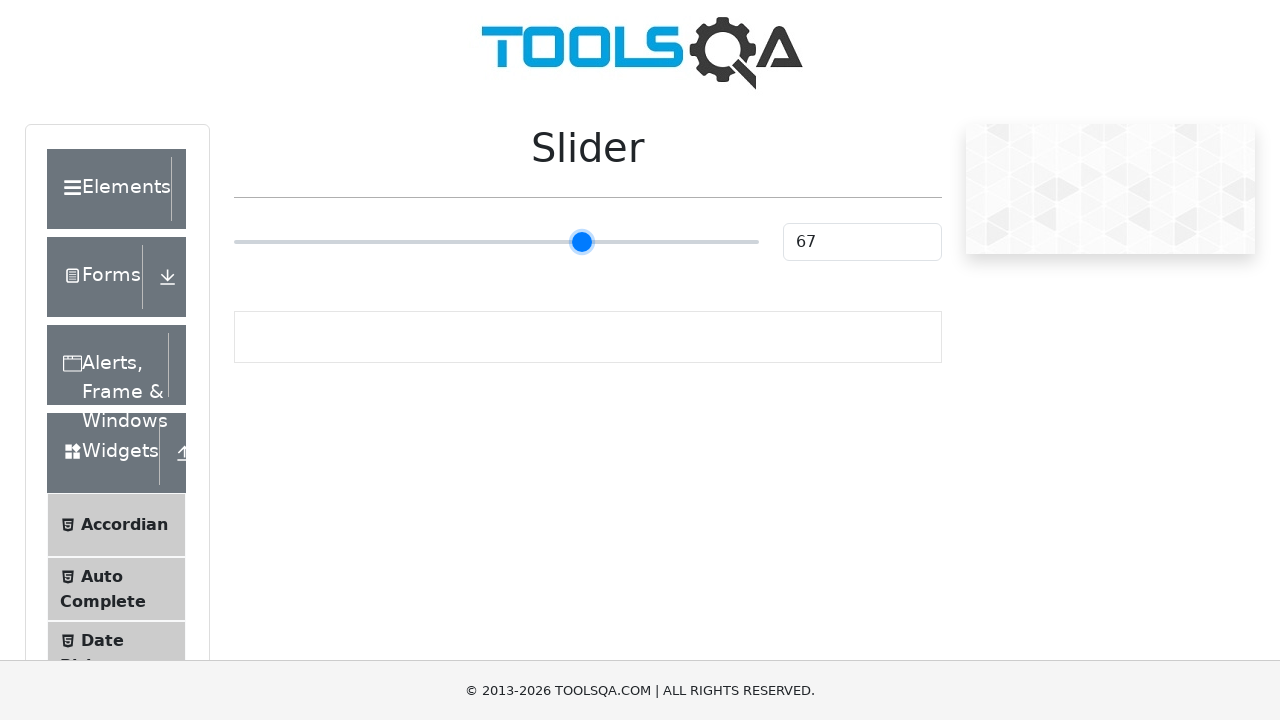

Pressed ArrowRight on slider (press 43/55) on input[type='range']
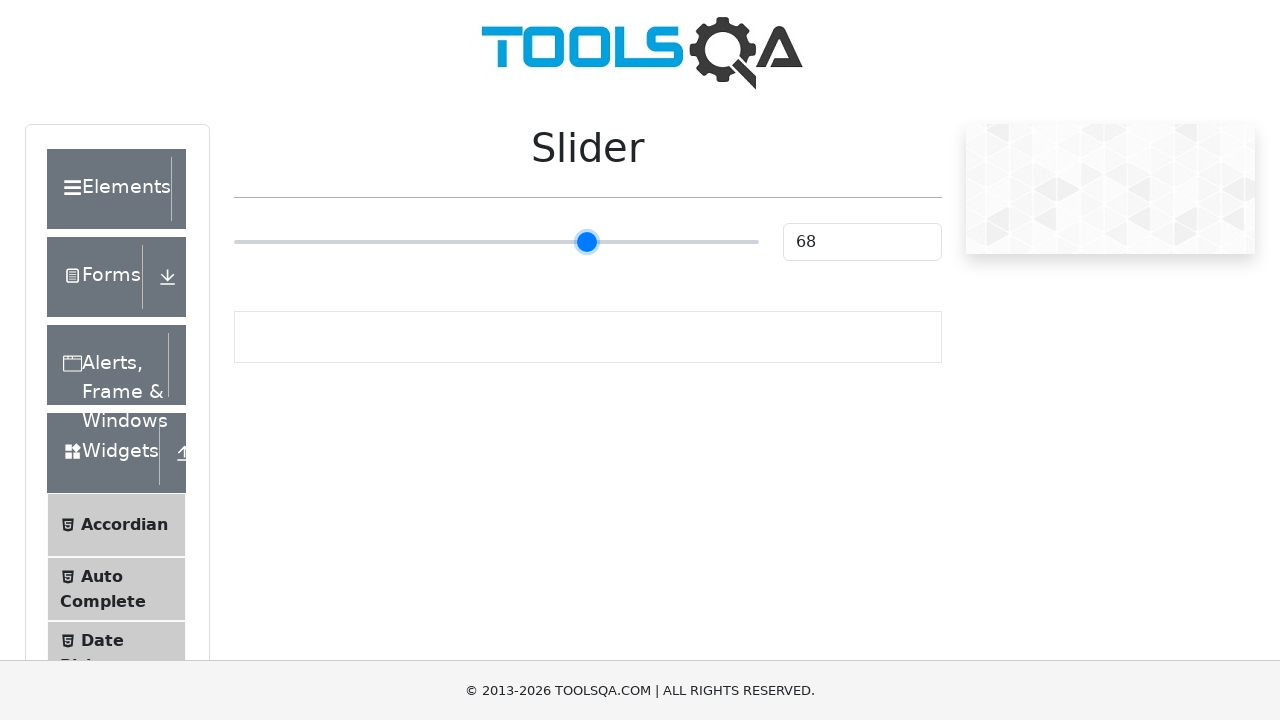

Pressed ArrowRight on slider (press 44/55) on input[type='range']
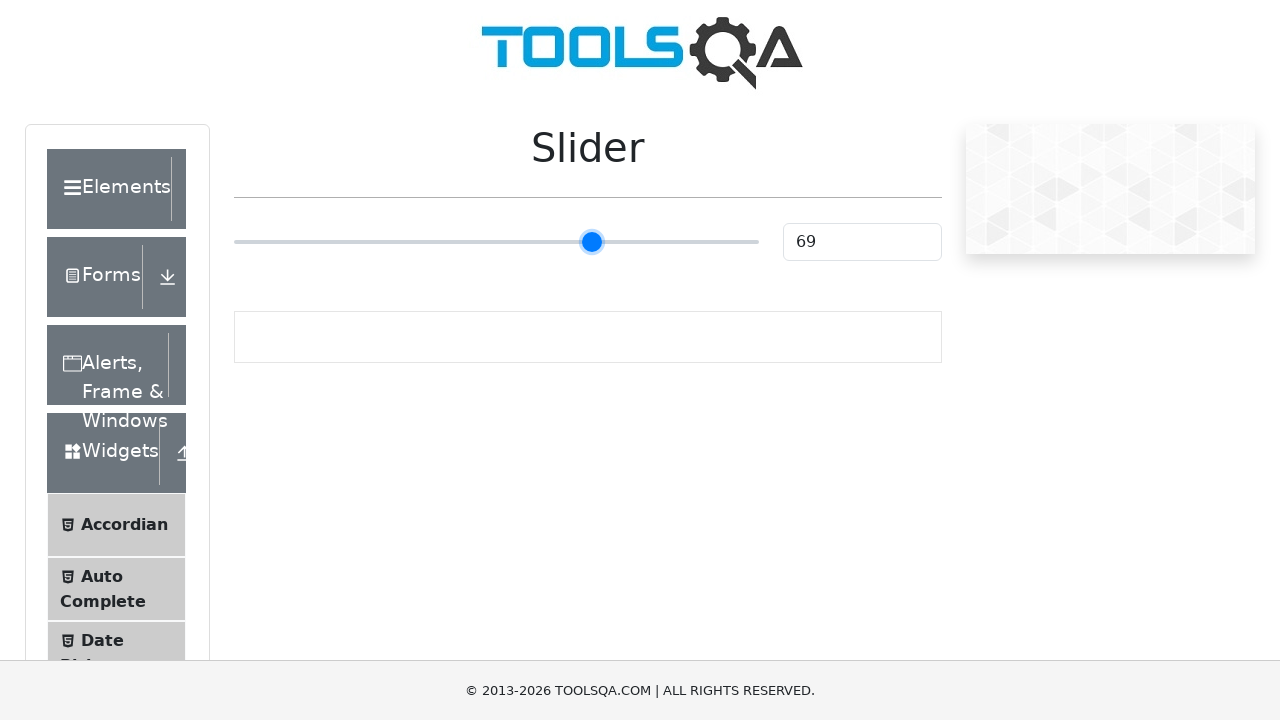

Pressed ArrowRight on slider (press 45/55) on input[type='range']
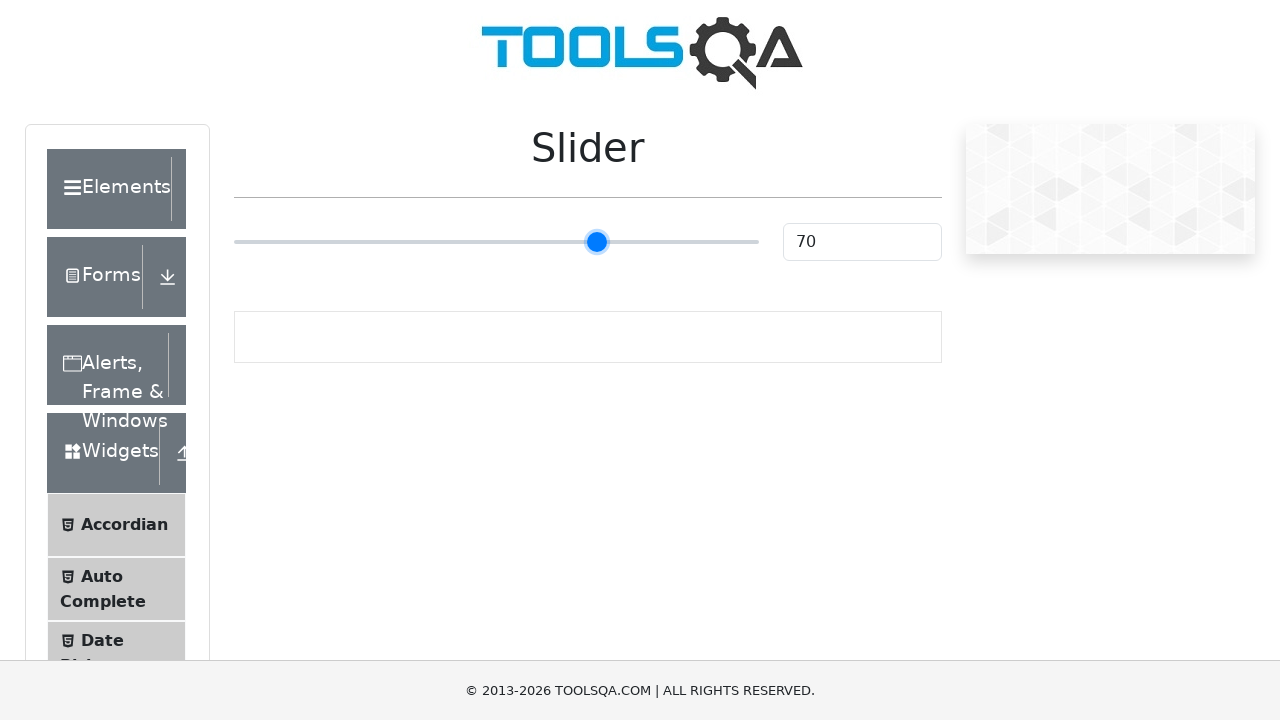

Pressed ArrowRight on slider (press 46/55) on input[type='range']
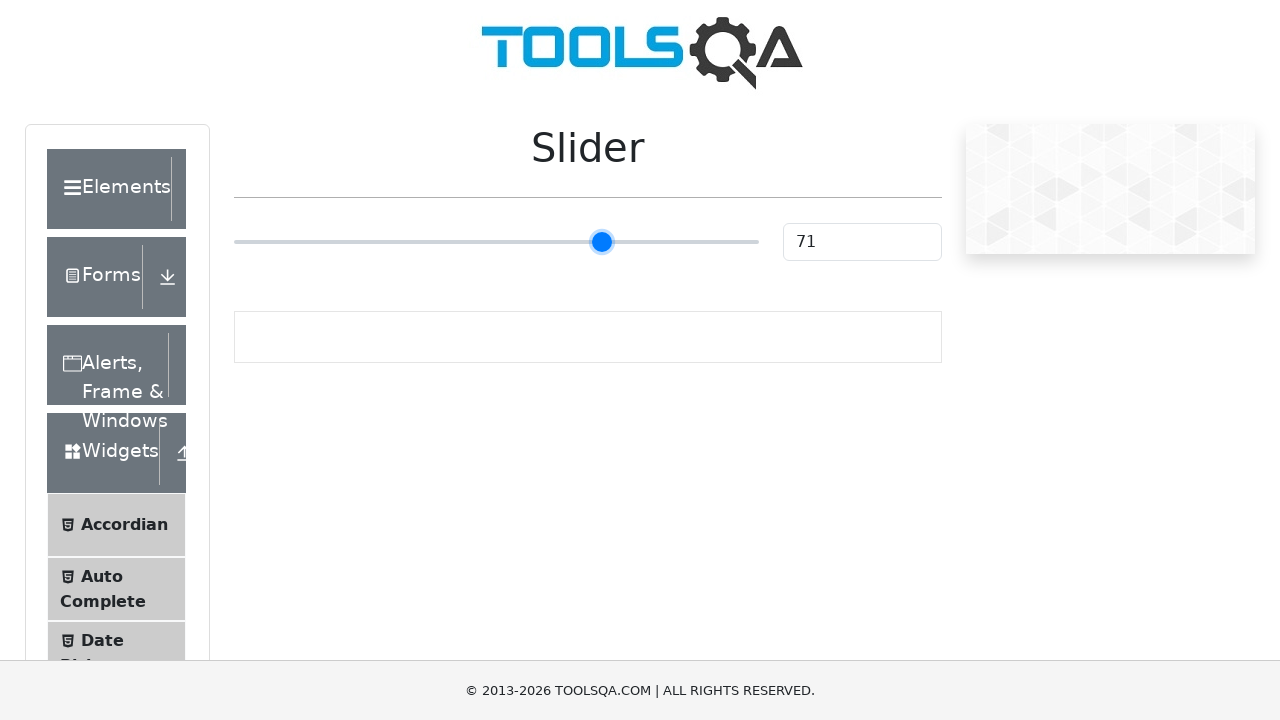

Pressed ArrowRight on slider (press 47/55) on input[type='range']
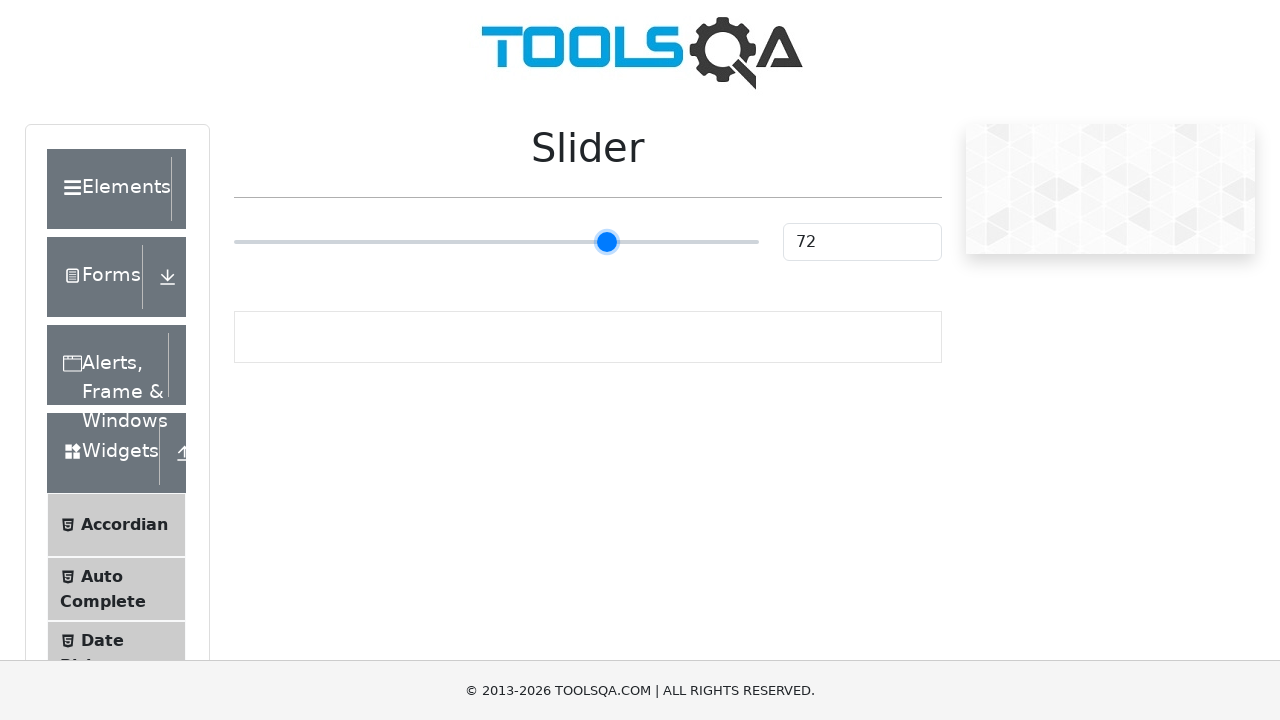

Pressed ArrowRight on slider (press 48/55) on input[type='range']
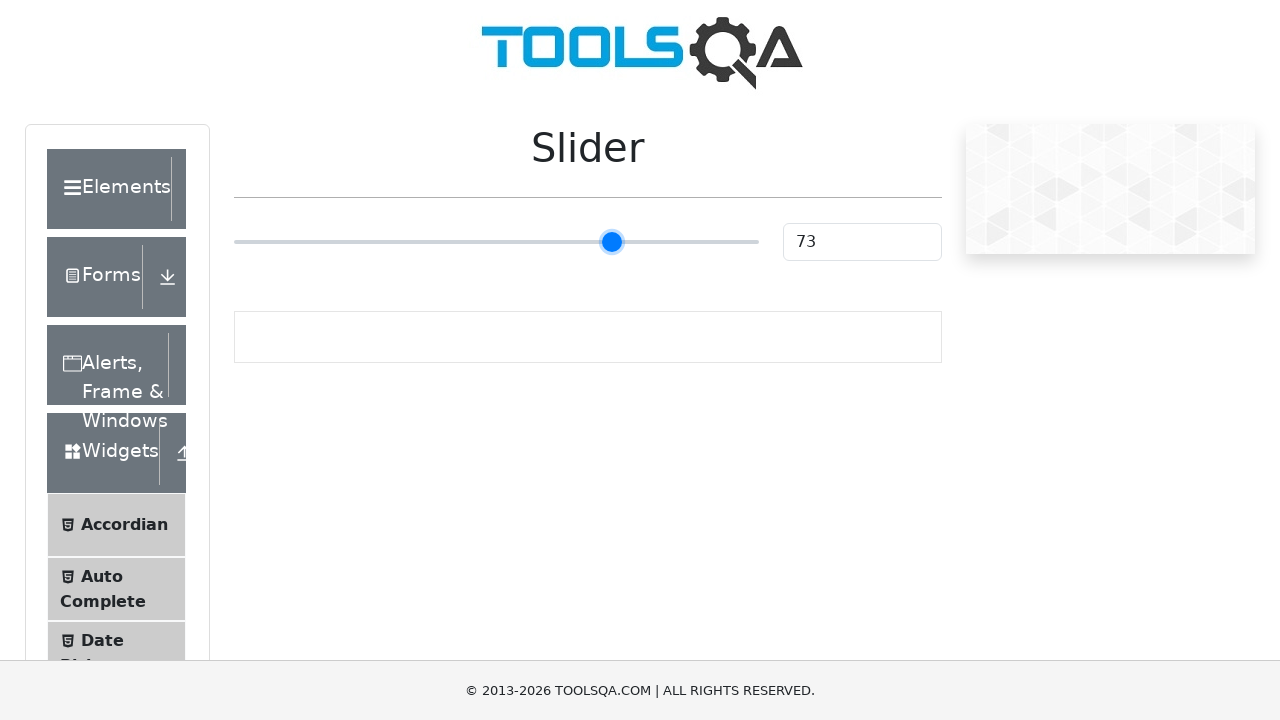

Pressed ArrowRight on slider (press 49/55) on input[type='range']
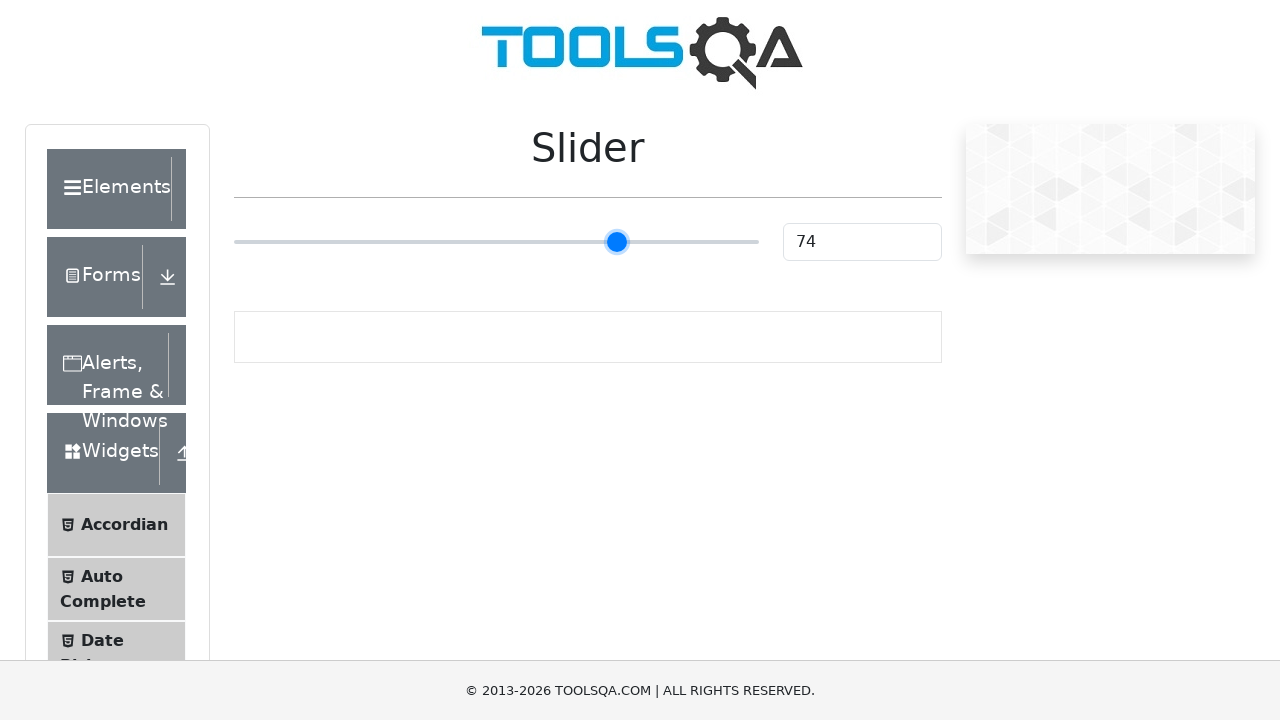

Pressed ArrowRight on slider (press 50/55) on input[type='range']
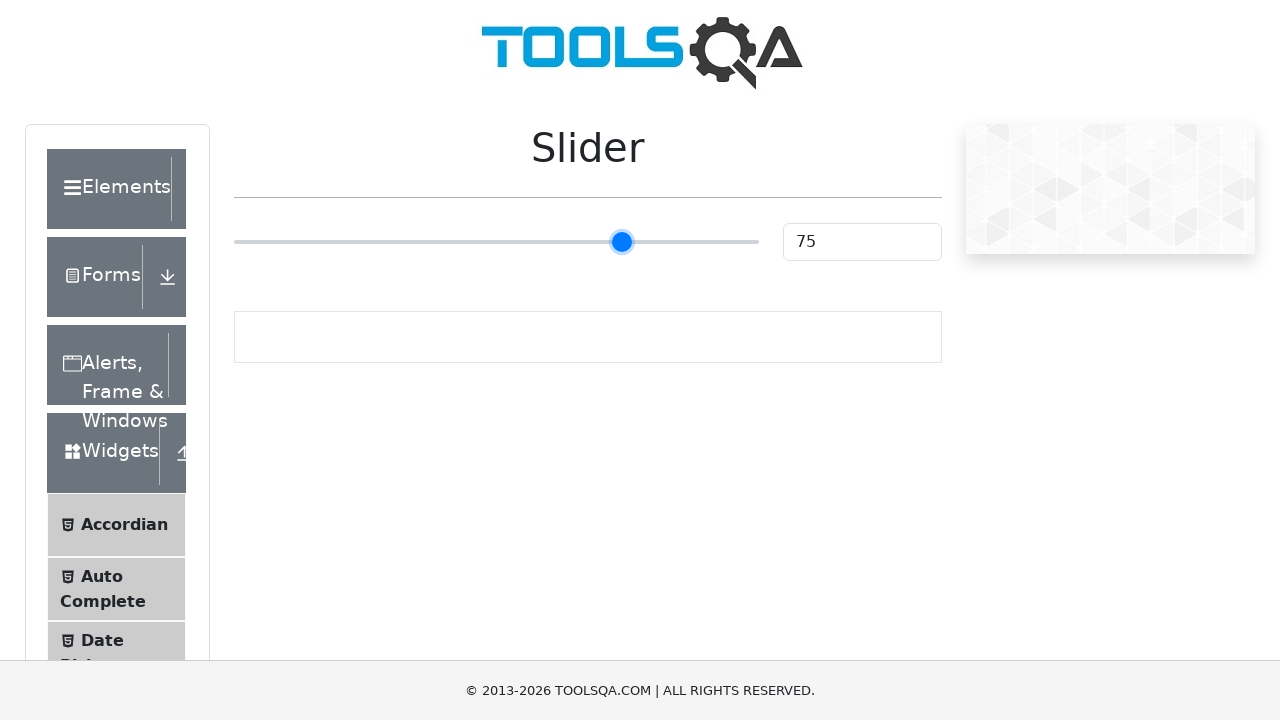

Pressed ArrowRight on slider (press 51/55) on input[type='range']
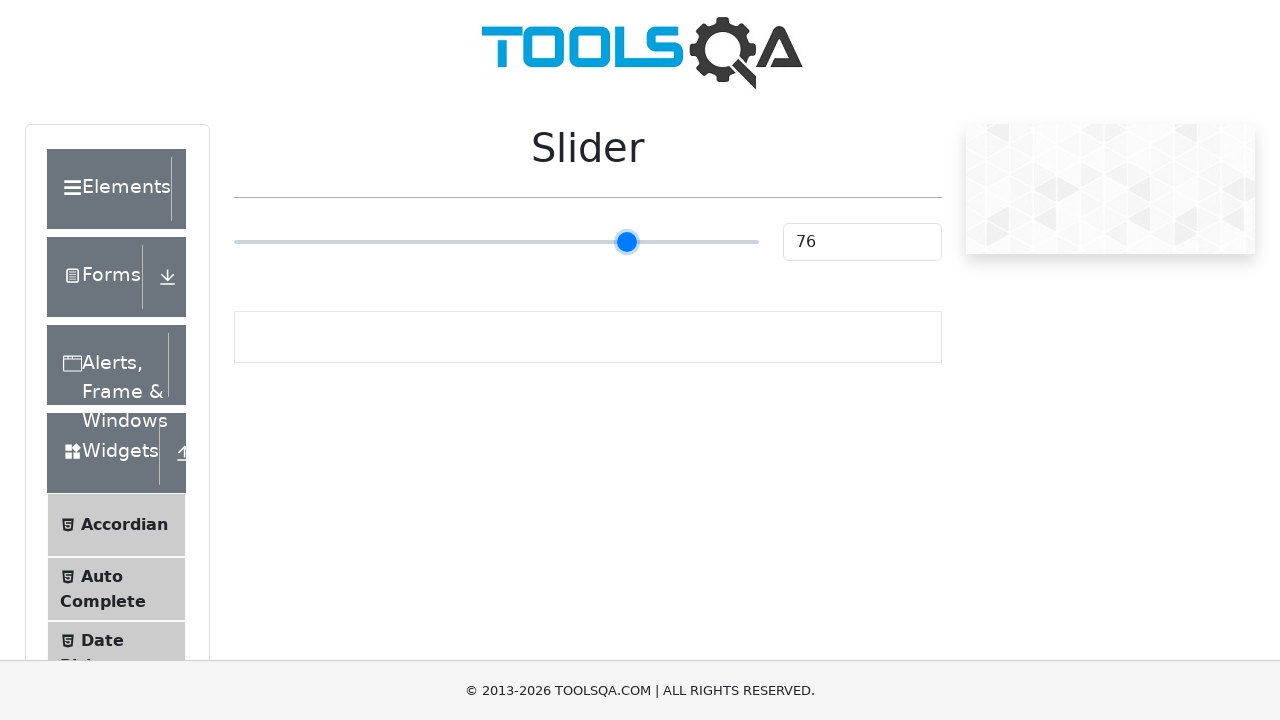

Pressed ArrowRight on slider (press 52/55) on input[type='range']
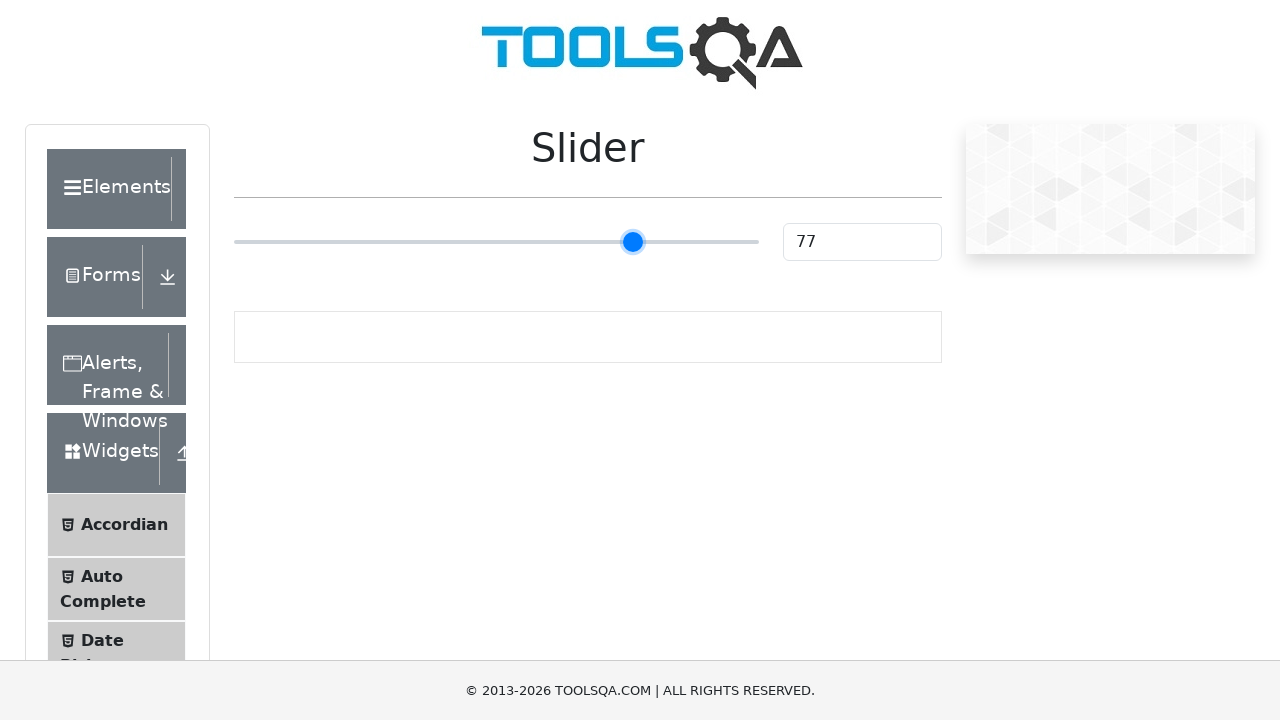

Pressed ArrowRight on slider (press 53/55) on input[type='range']
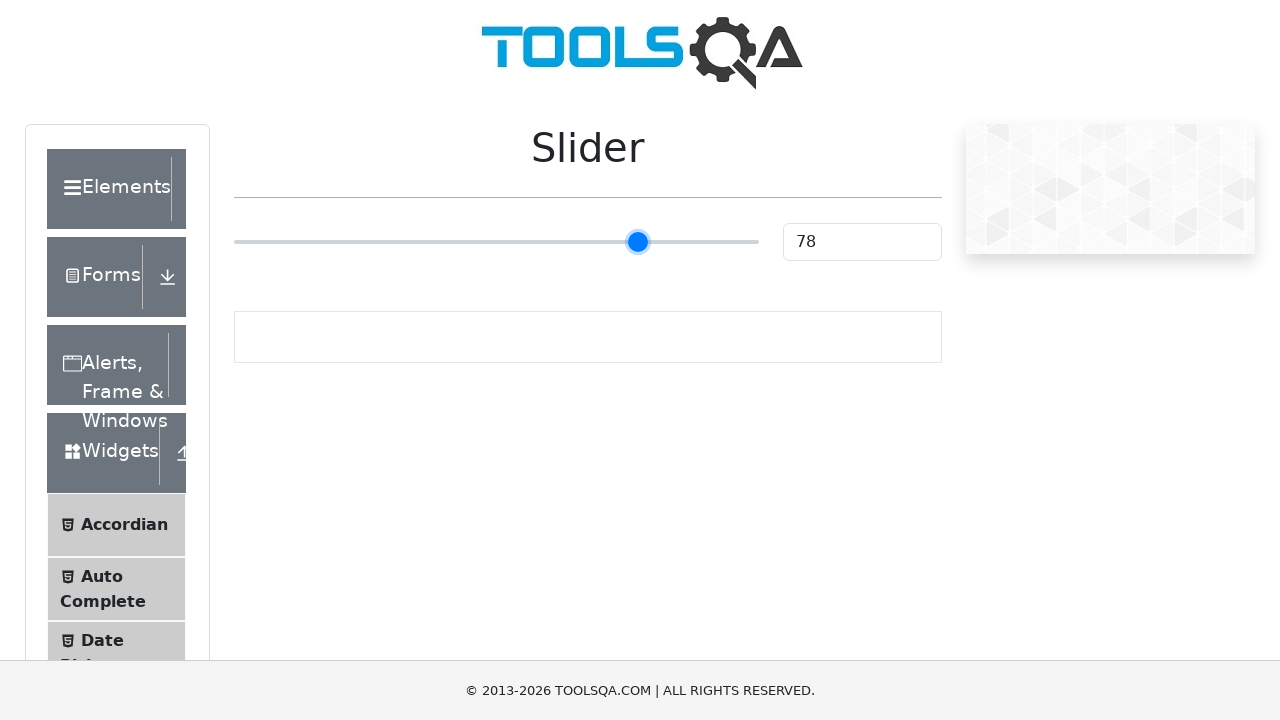

Pressed ArrowRight on slider (press 54/55) on input[type='range']
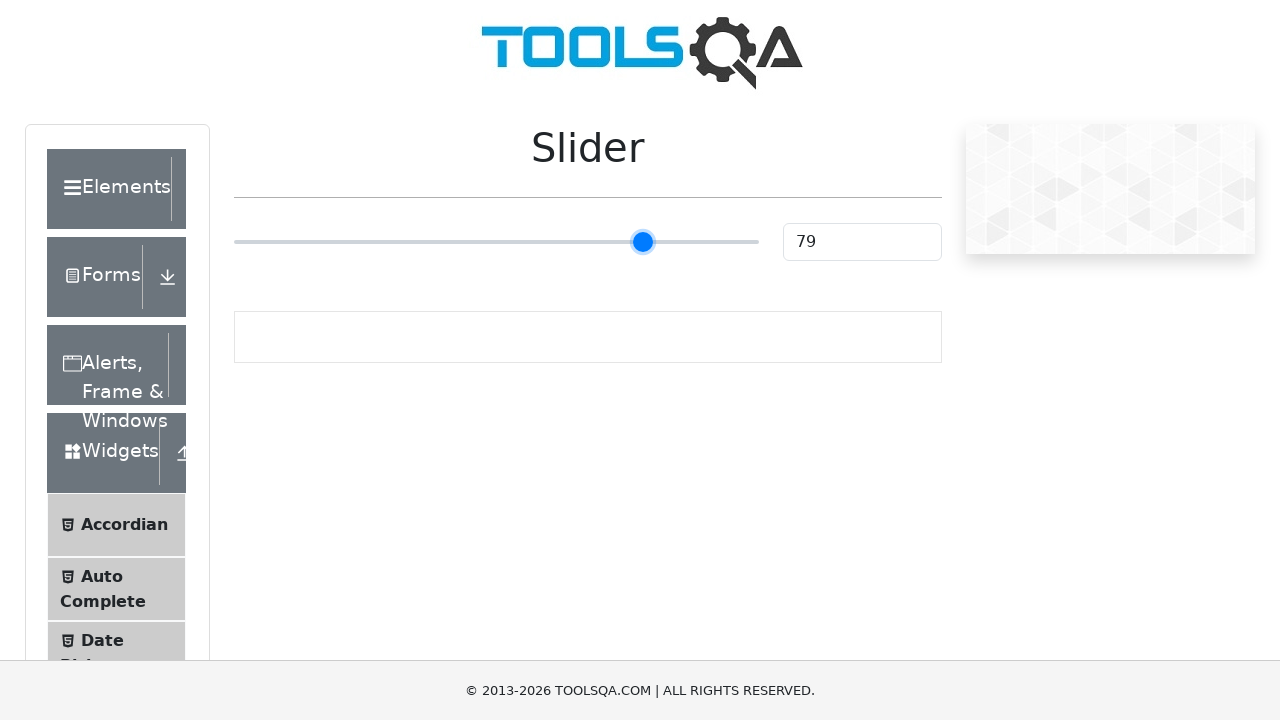

Pressed ArrowRight on slider (press 55/55) on input[type='range']
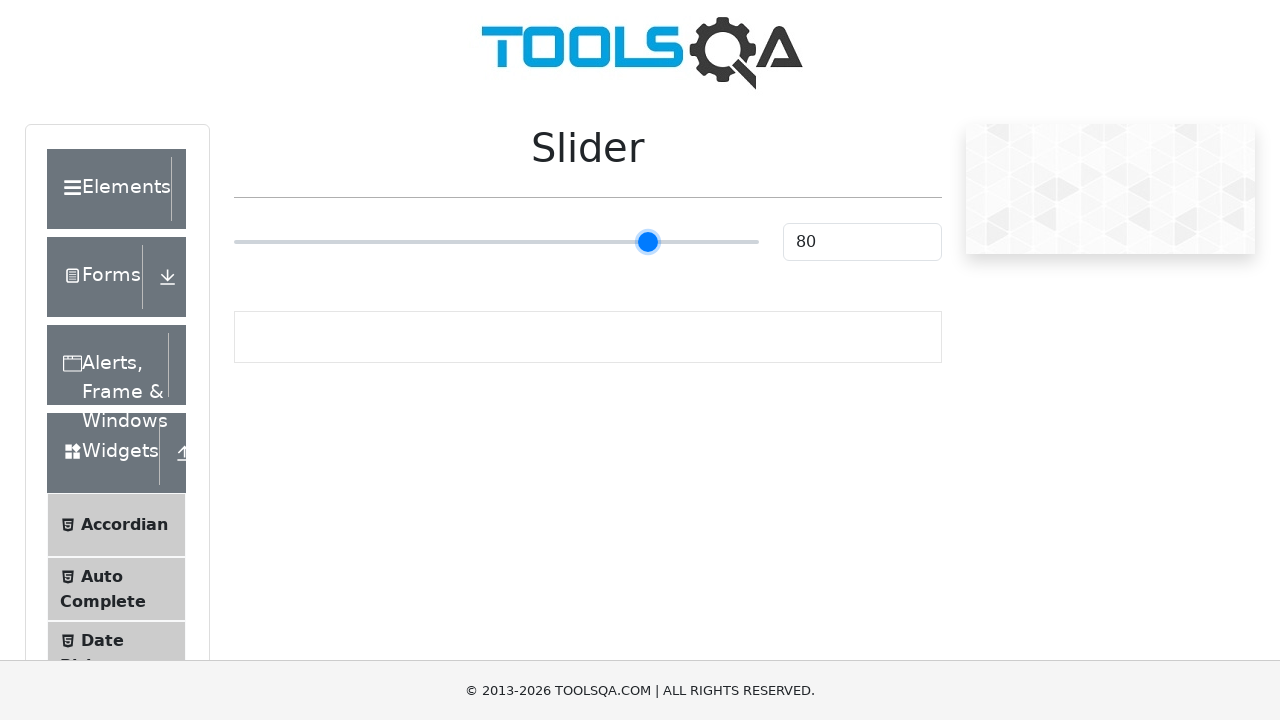

Verified slider value display updated
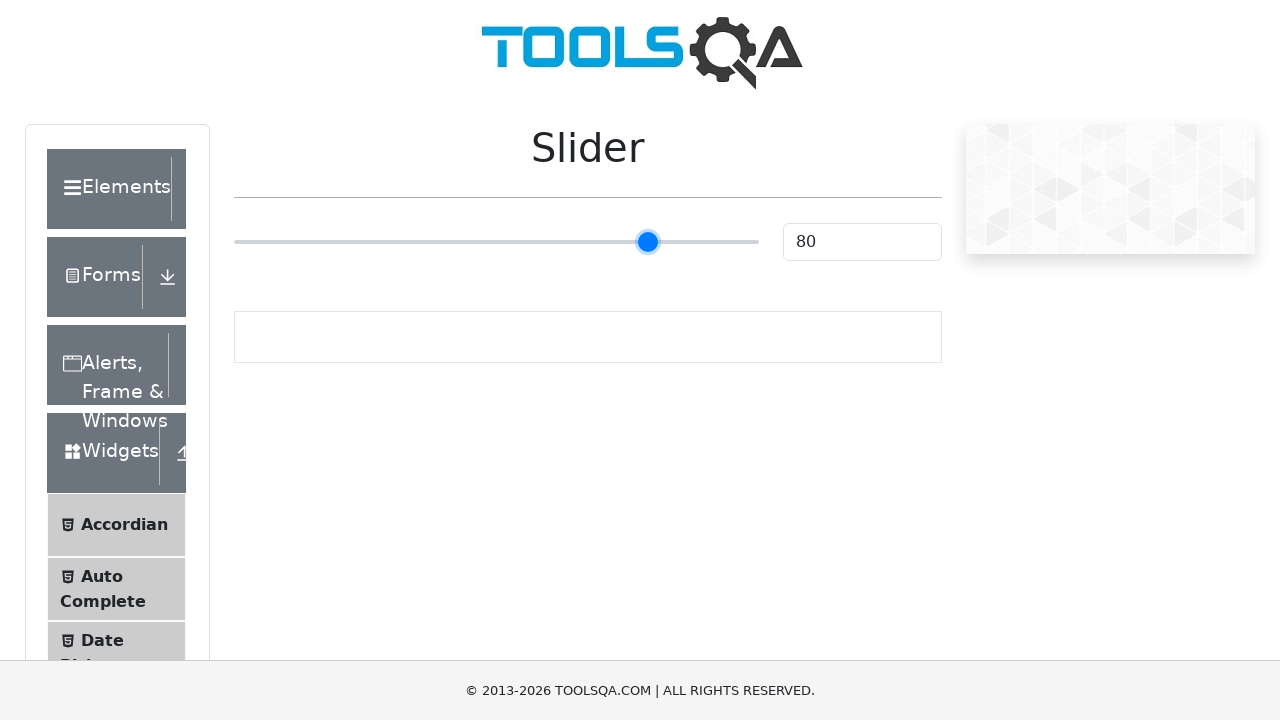

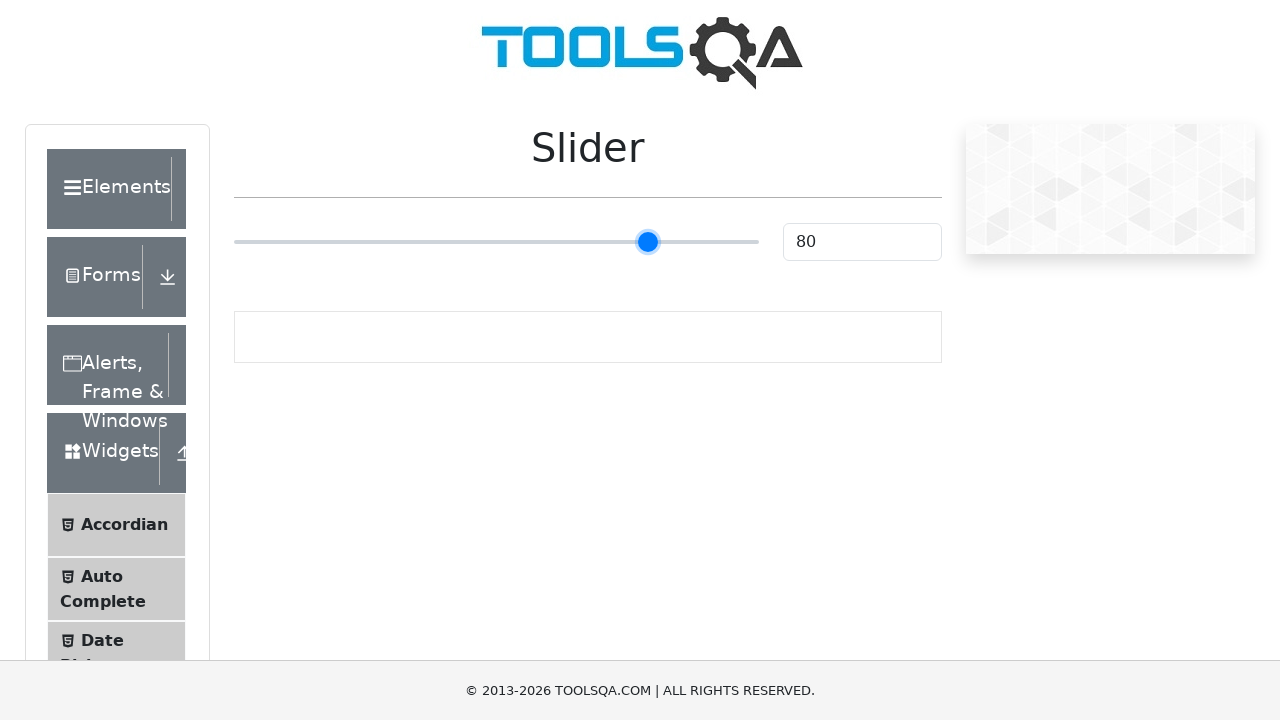